Tests page scrolling functionality by scrolling down and then back up on a jQuery context menu demo page

Starting URL: https://swisnl.github.io/jQuery-contextMenu/demo.html

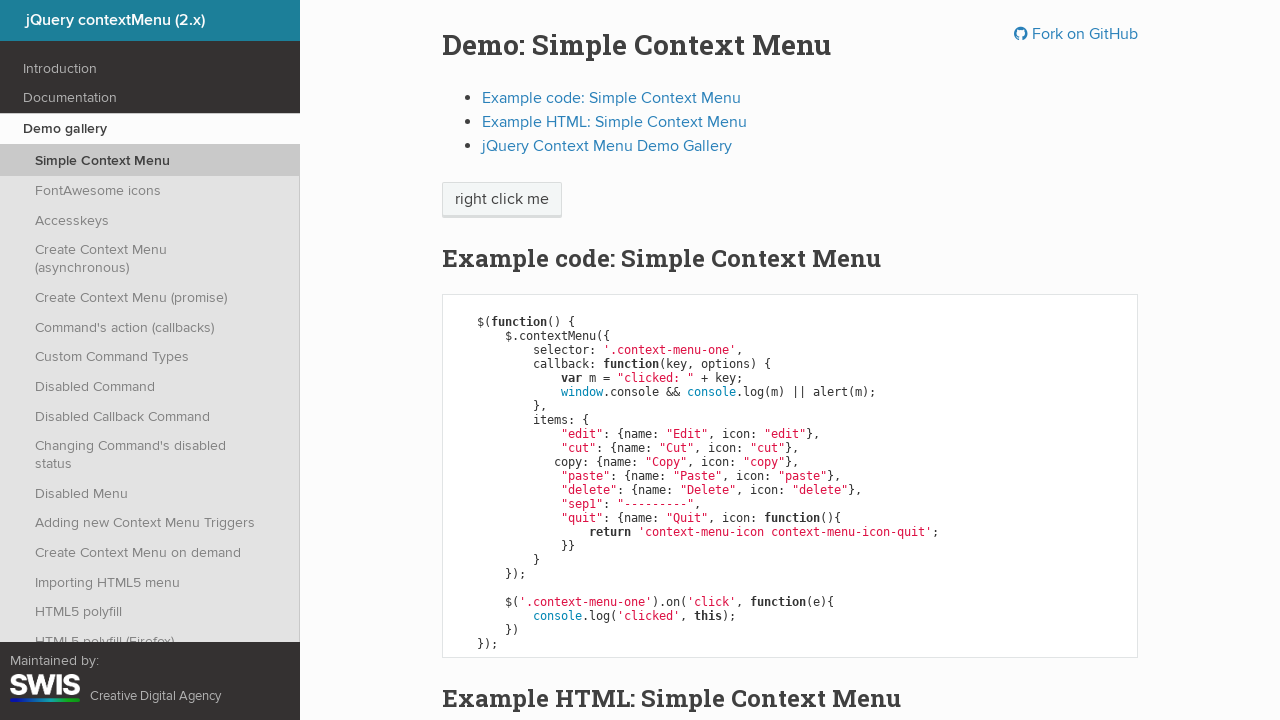

Scrolled down the page
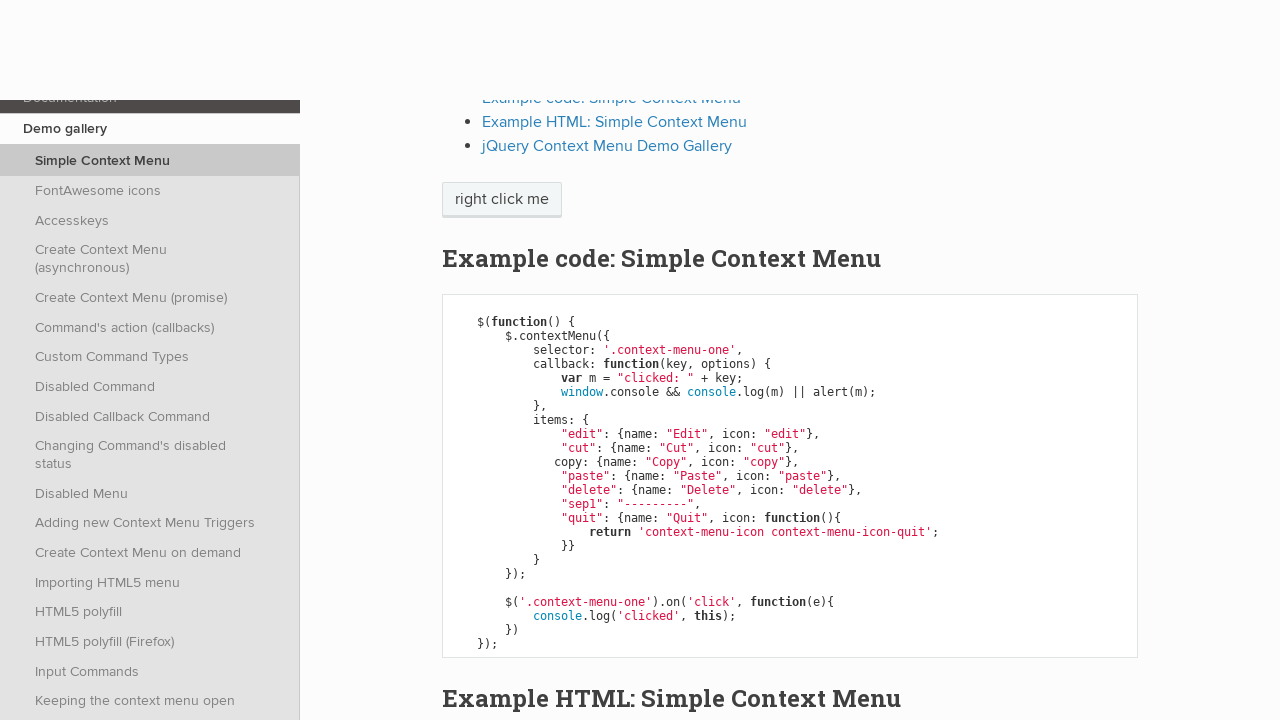

Waited 500ms for scroll to complete
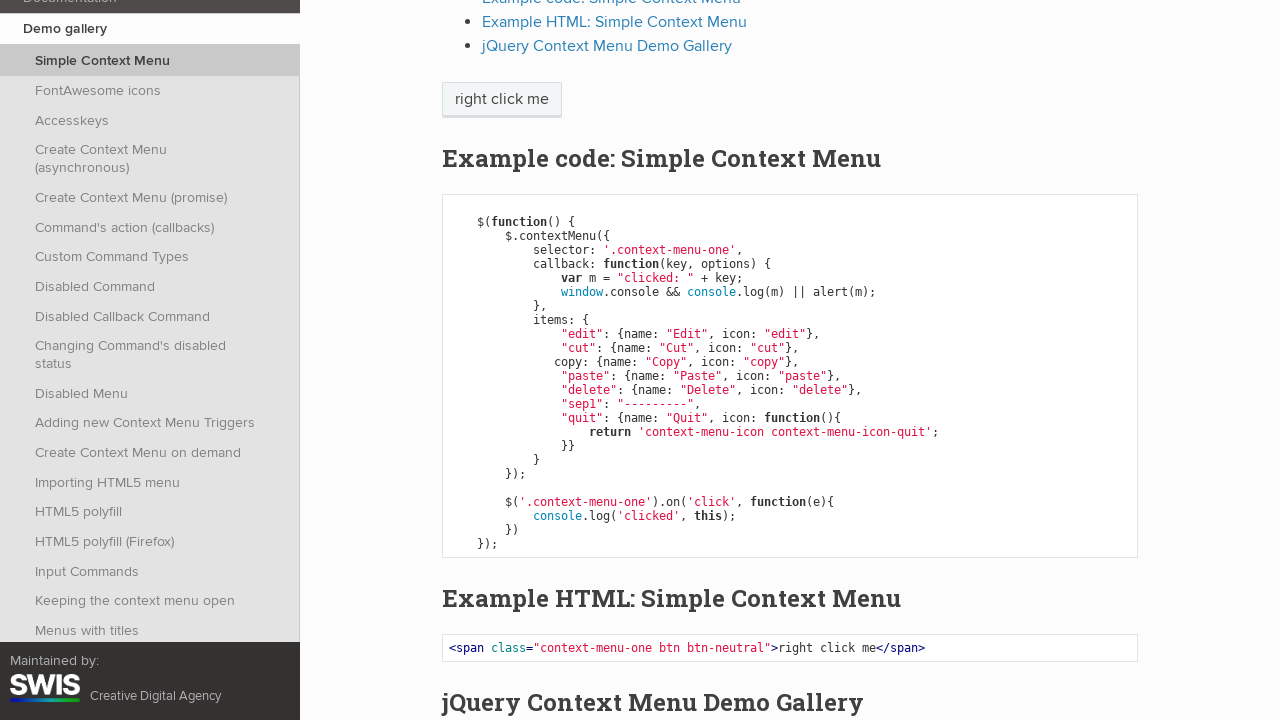

Scrolled down the page
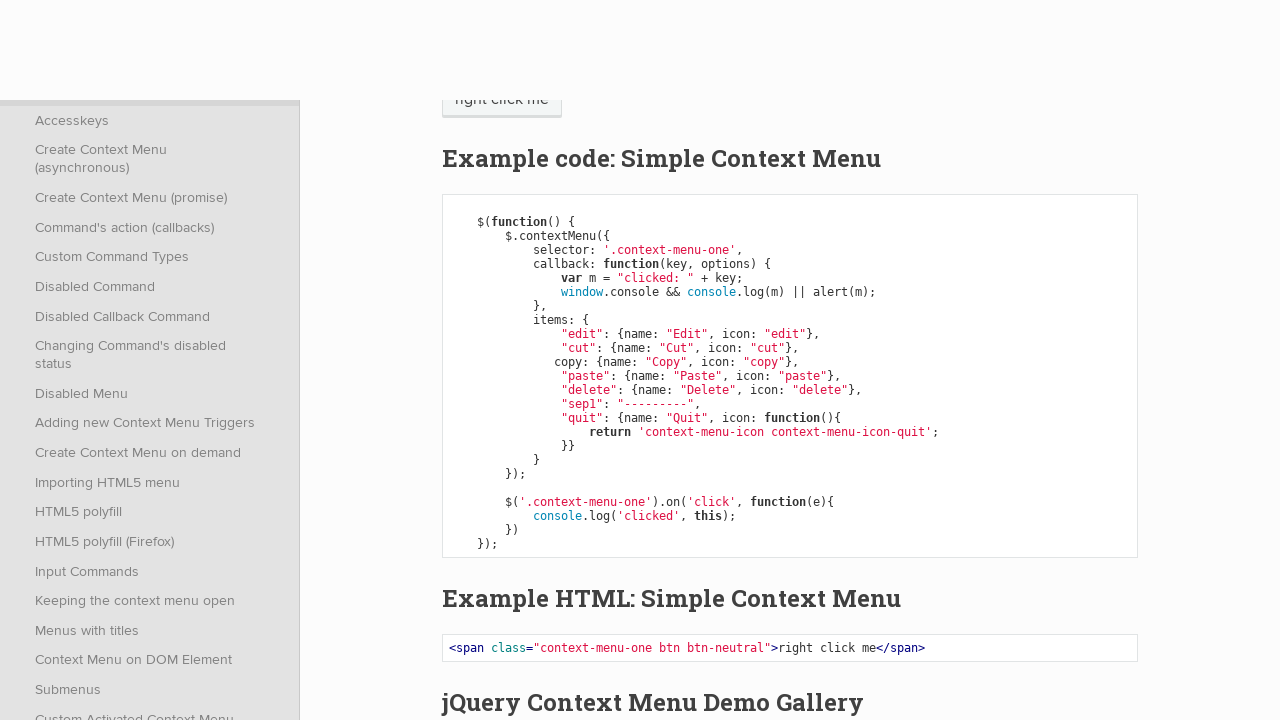

Waited 500ms for scroll to complete
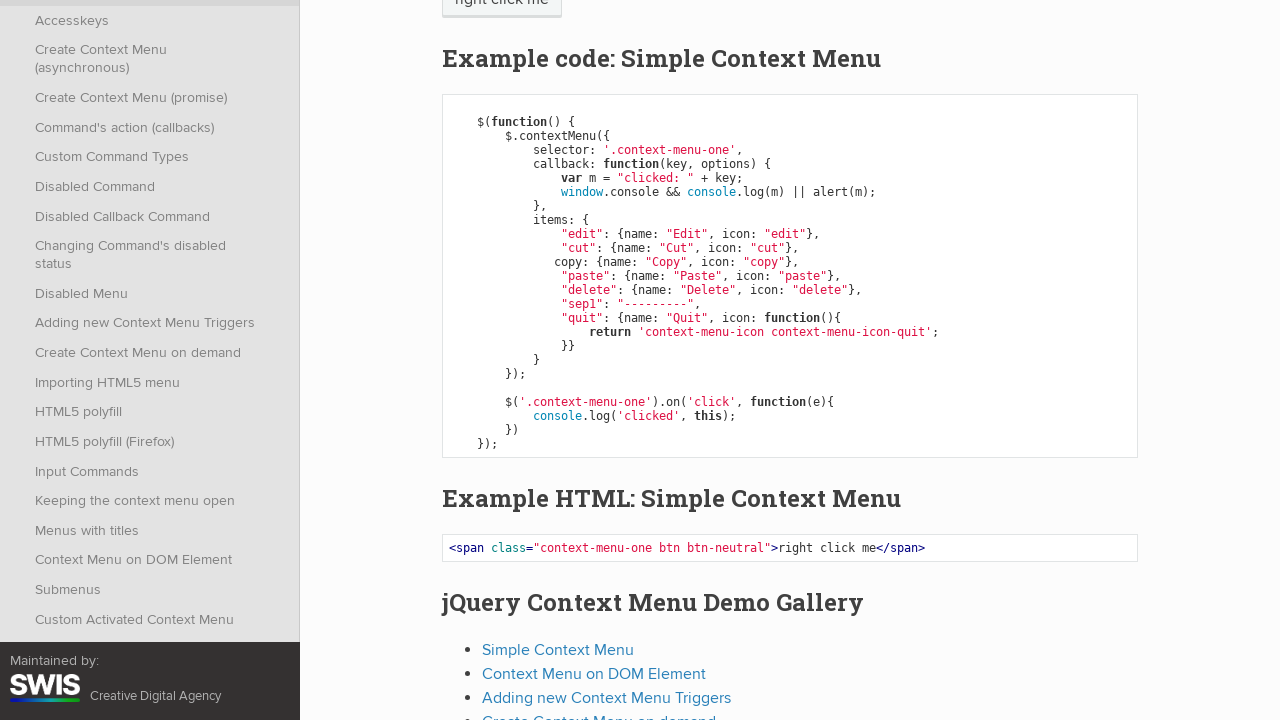

Scrolled down the page
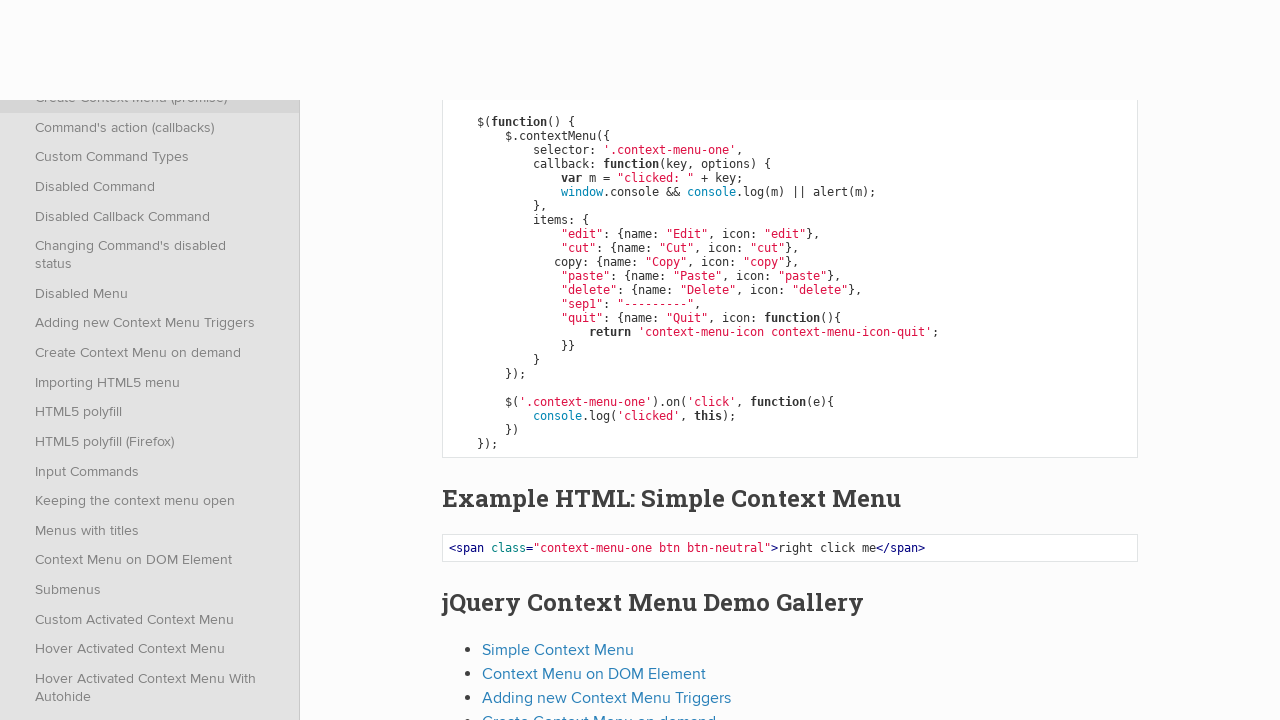

Waited 500ms for scroll to complete
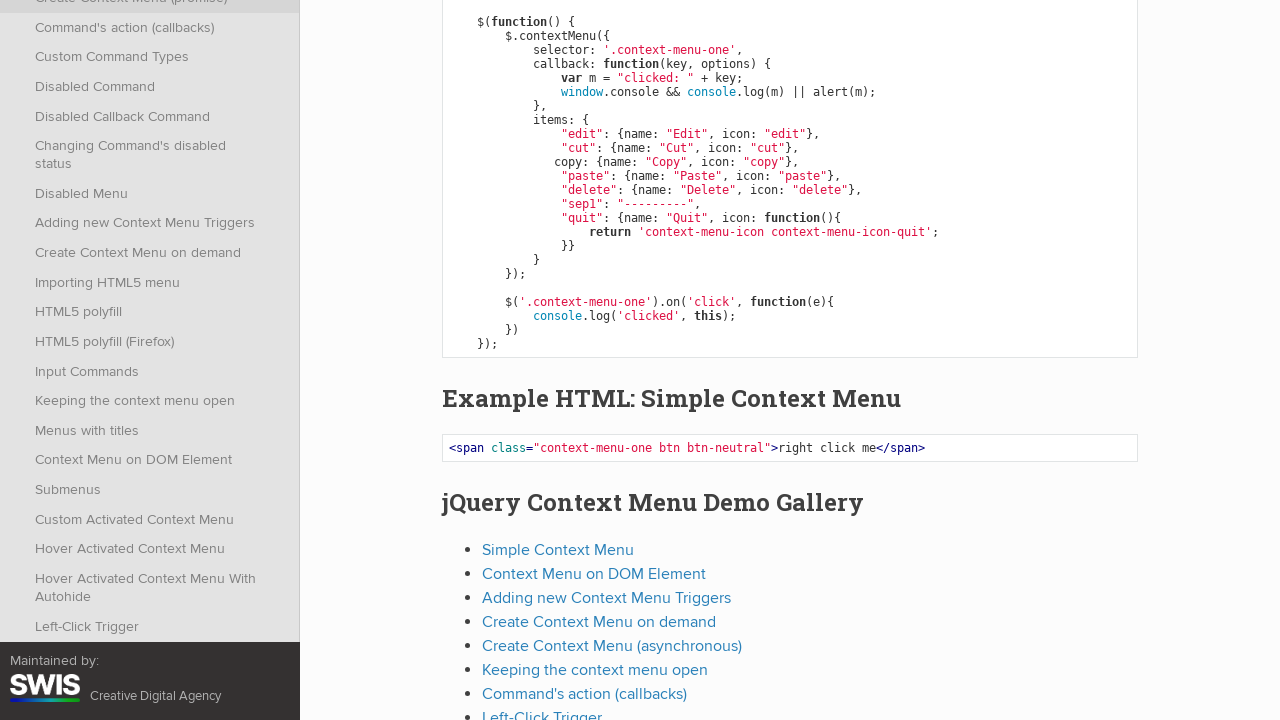

Scrolled down the page
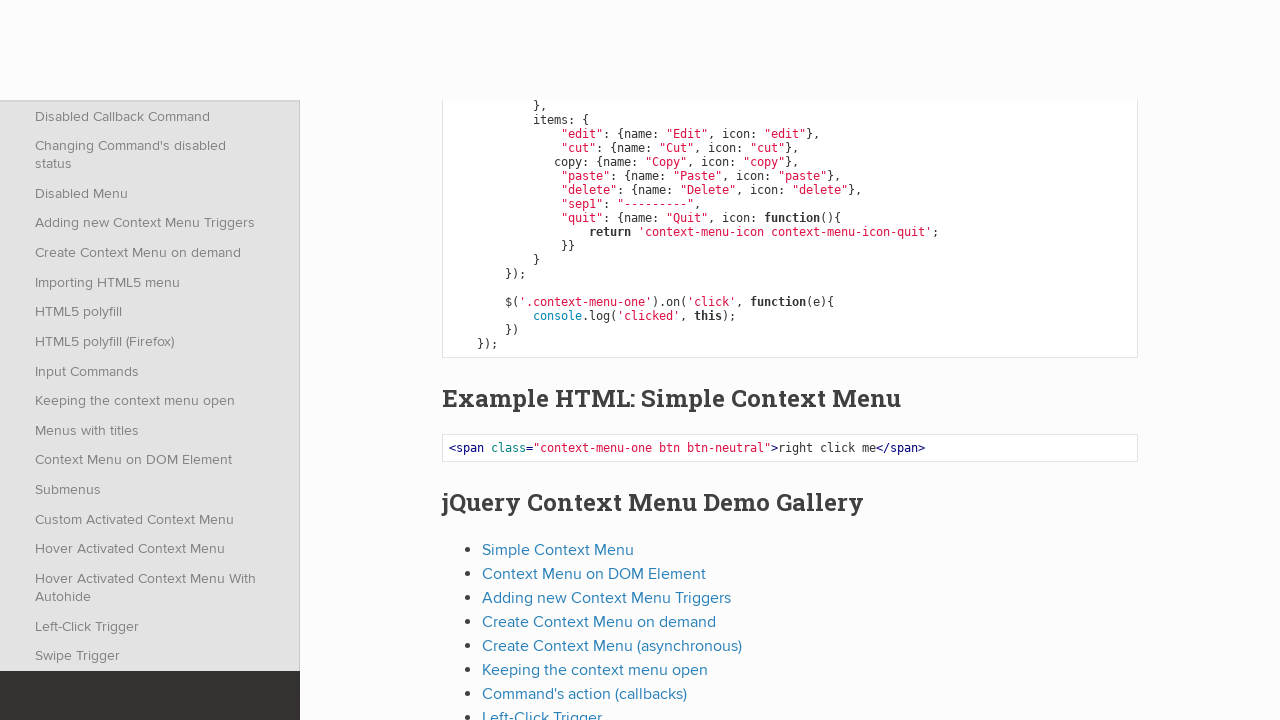

Waited 500ms for scroll to complete
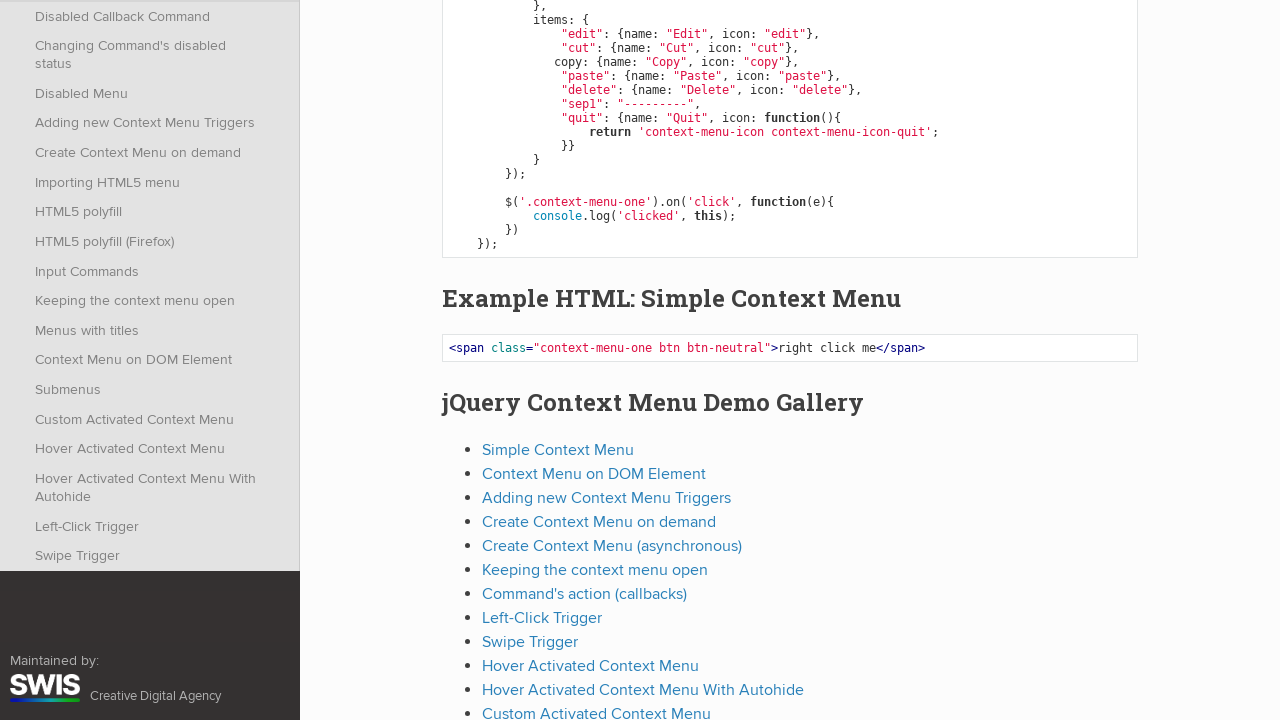

Scrolled down the page
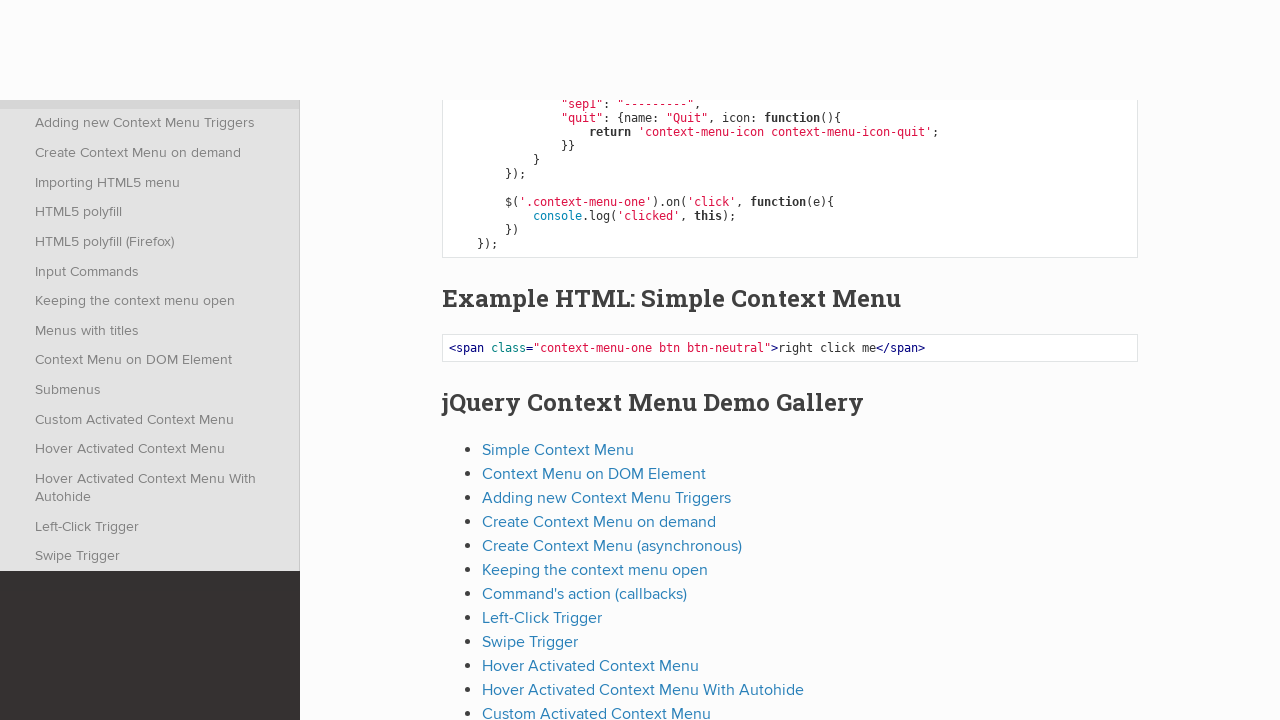

Waited 500ms for scroll to complete
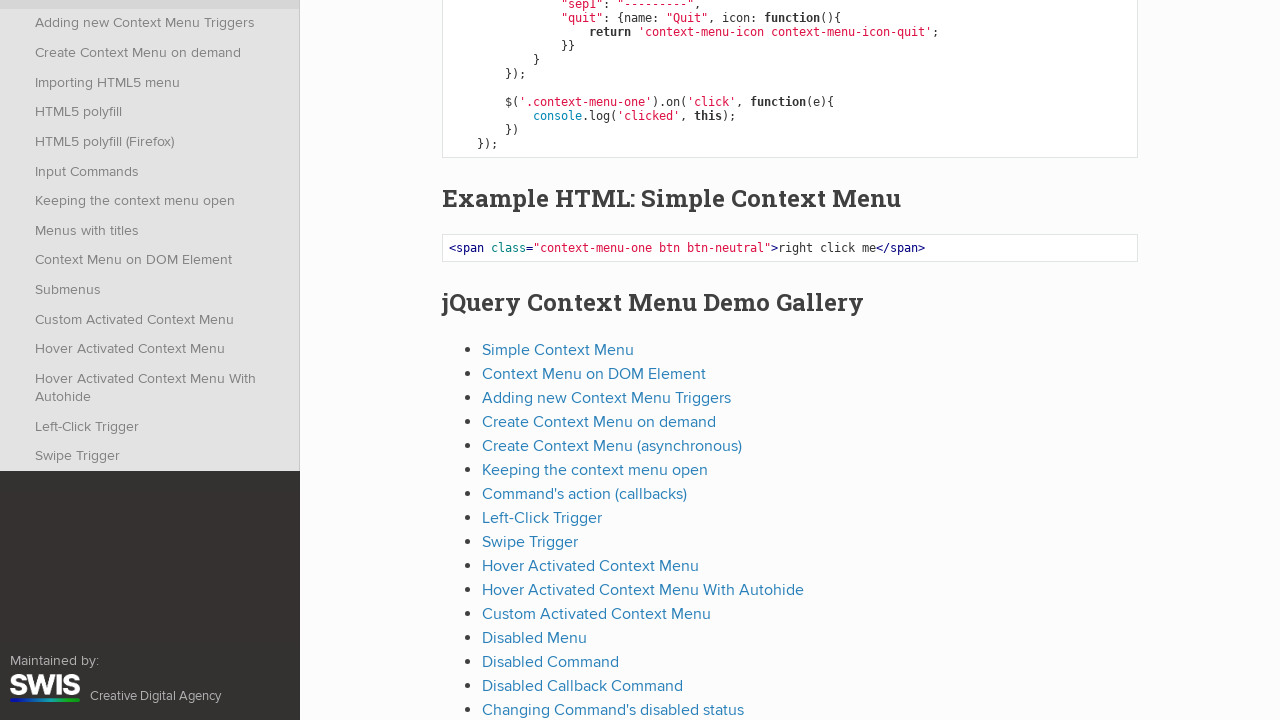

Scrolled down the page
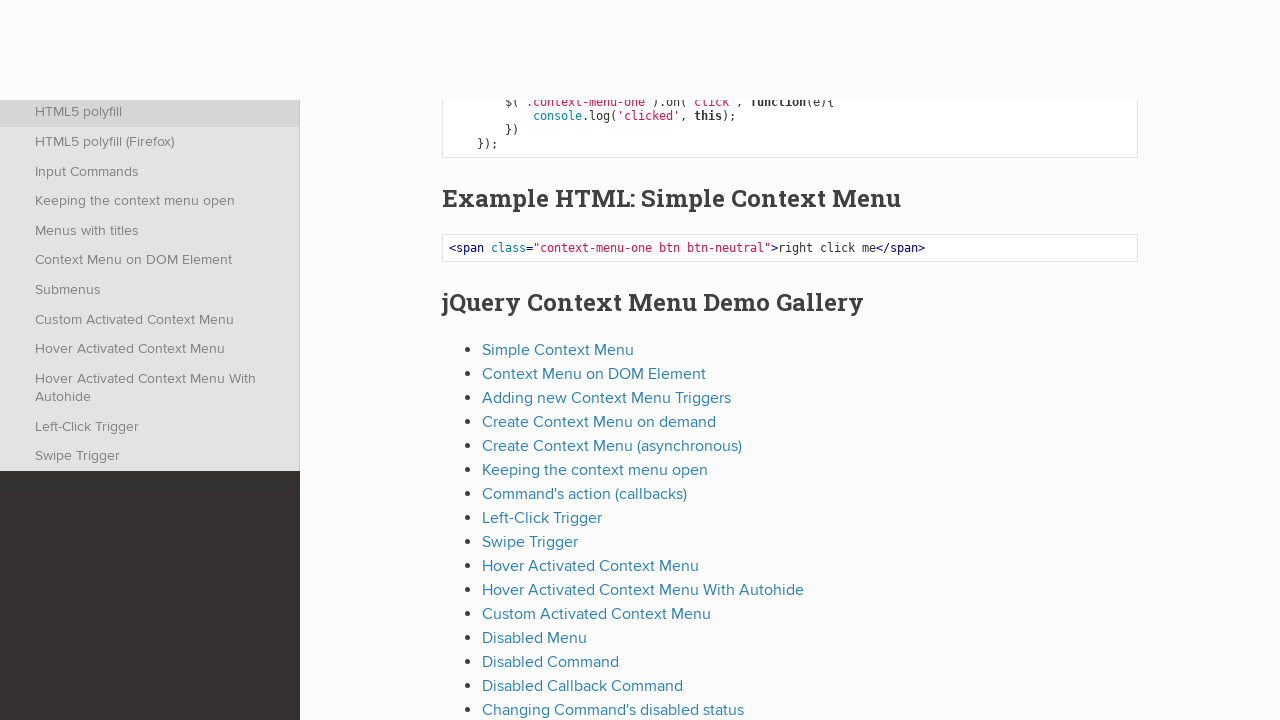

Waited 500ms for scroll to complete
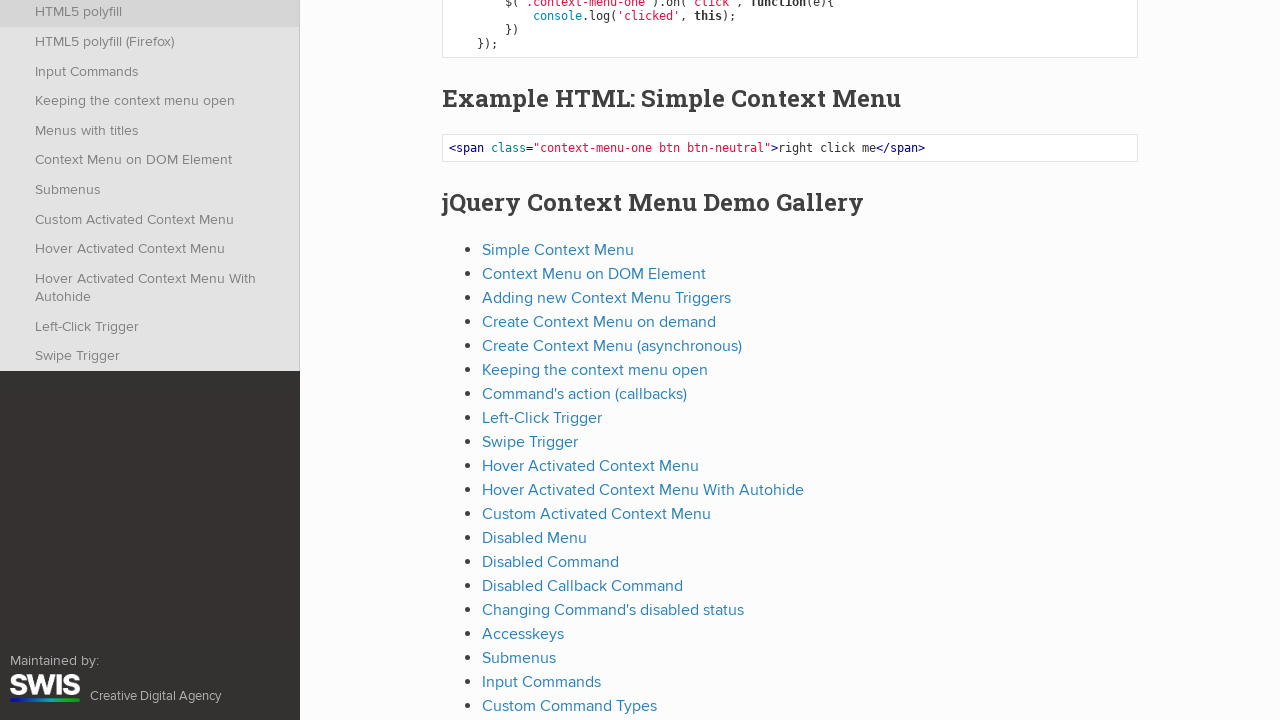

Scrolled down the page
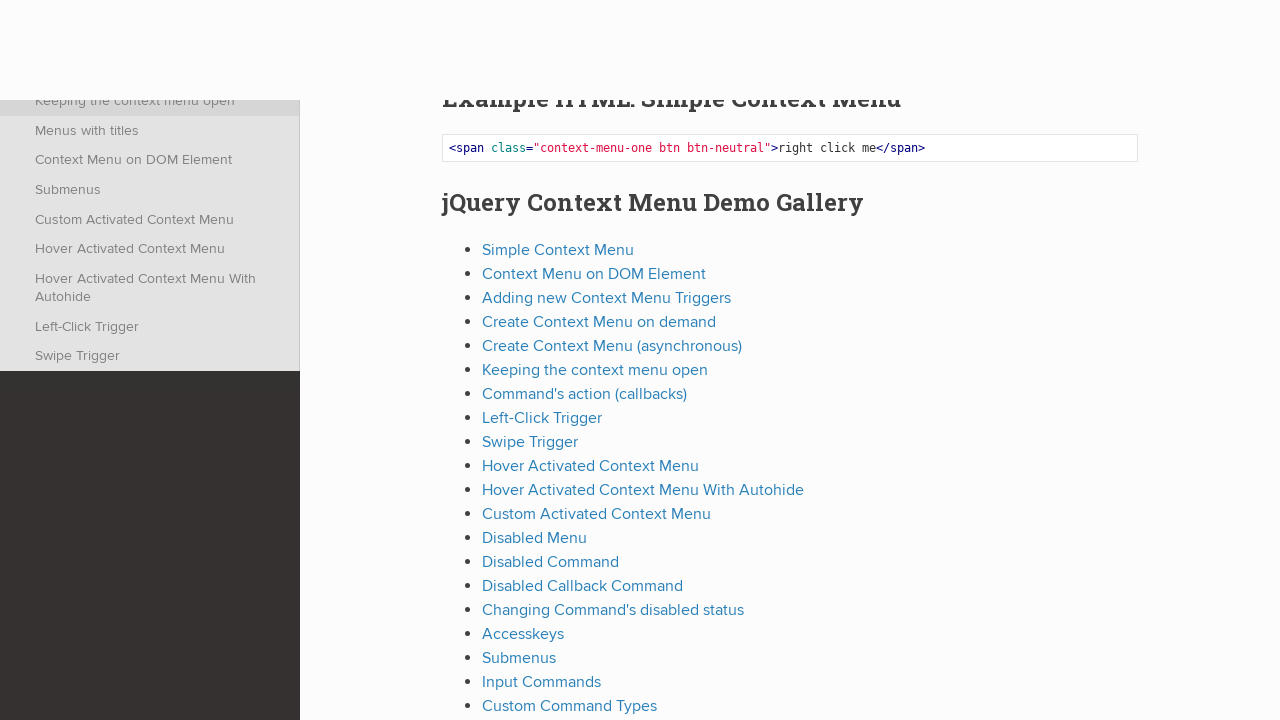

Waited 500ms for scroll to complete
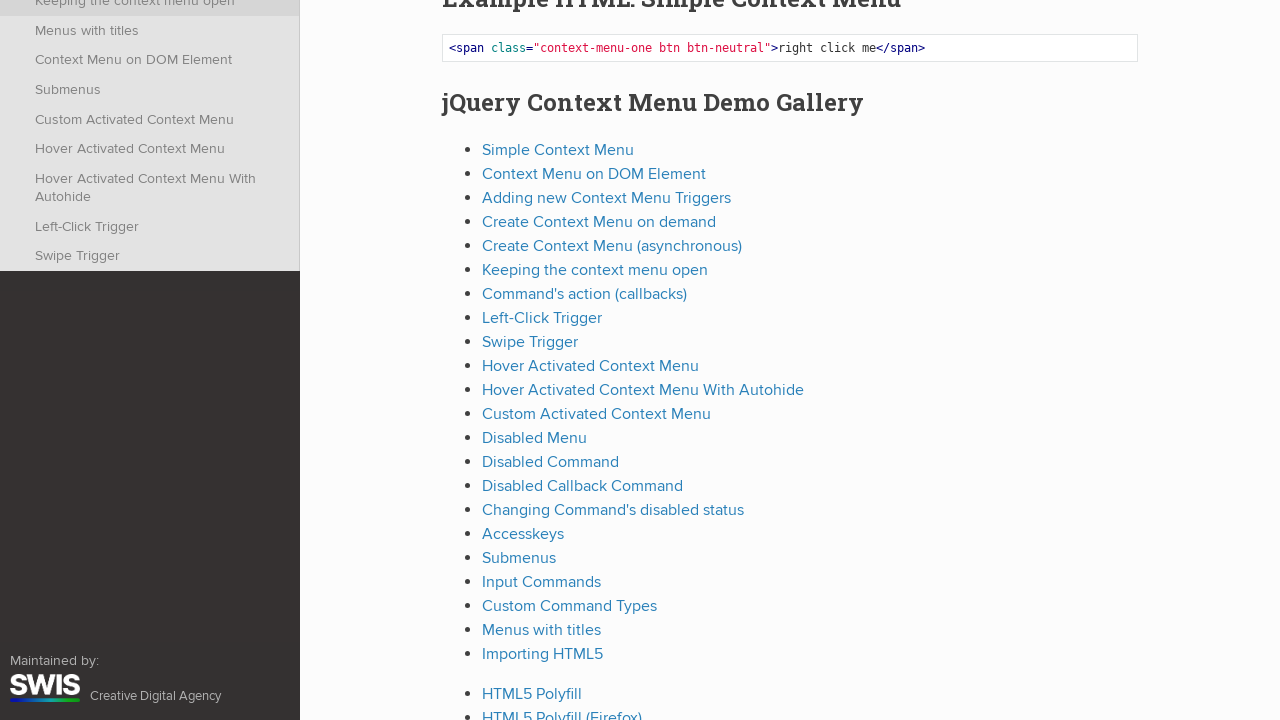

Scrolled down the page
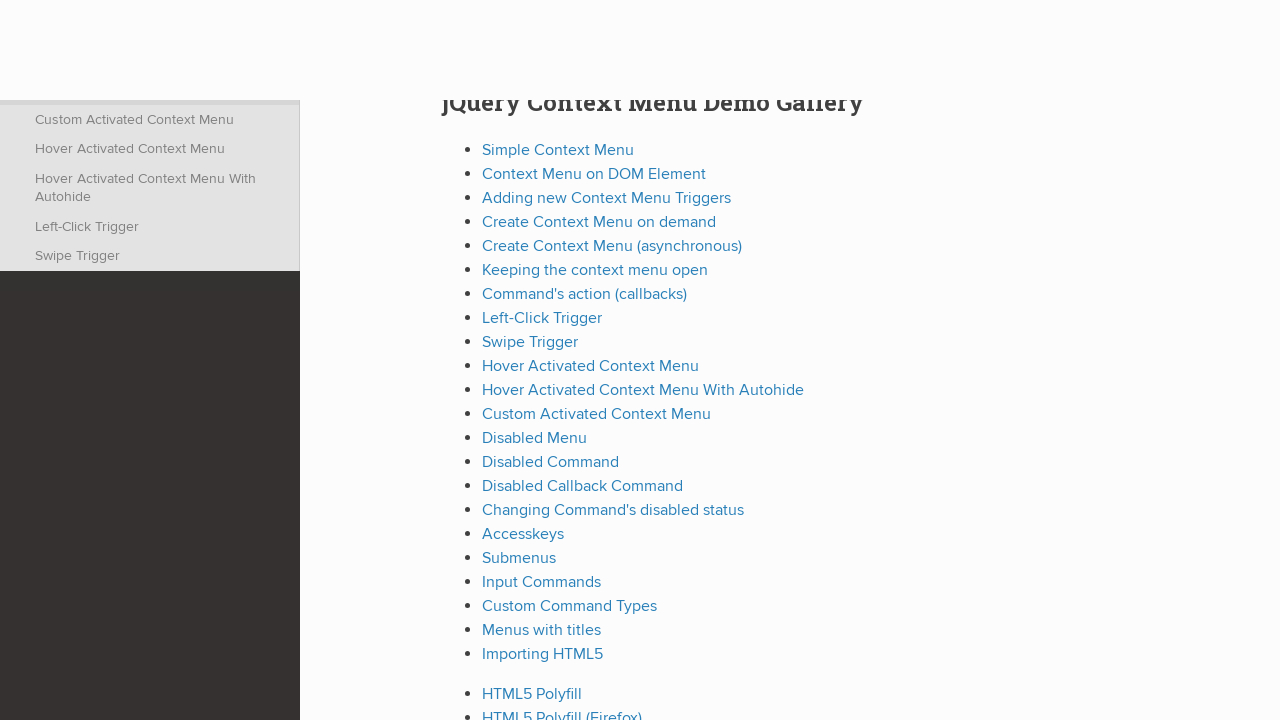

Waited 500ms for scroll to complete
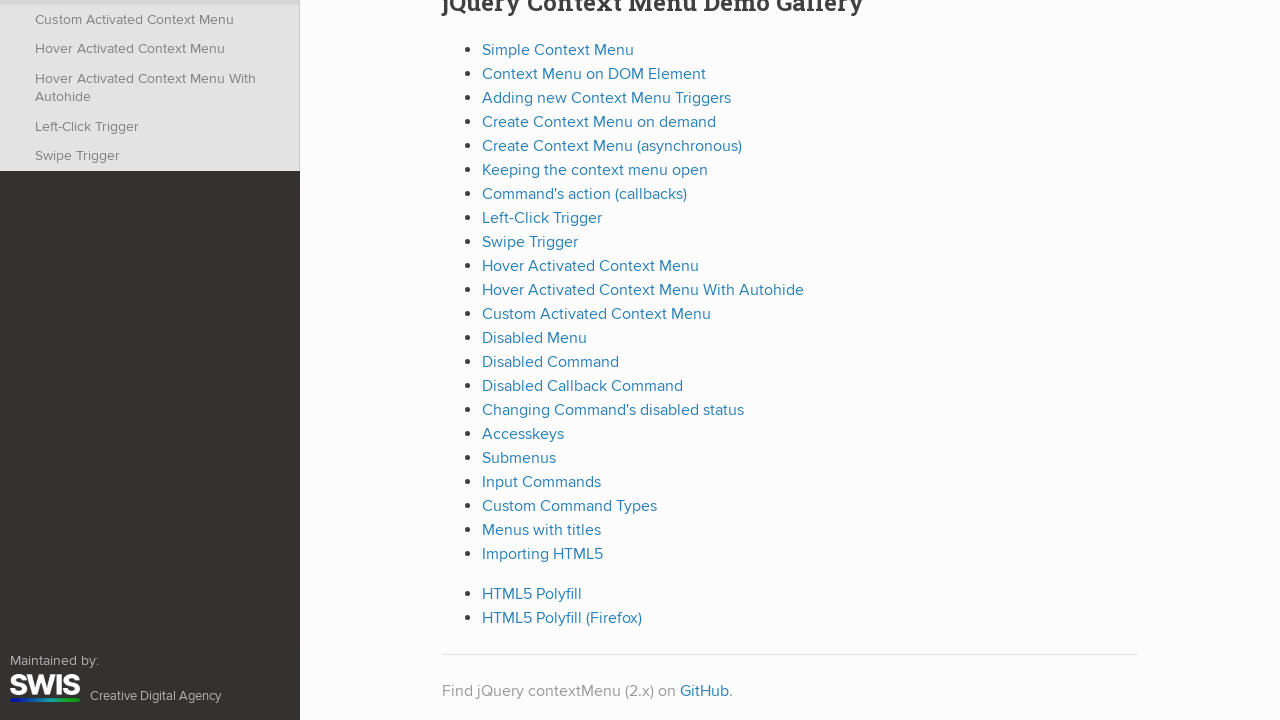

Scrolled down the page
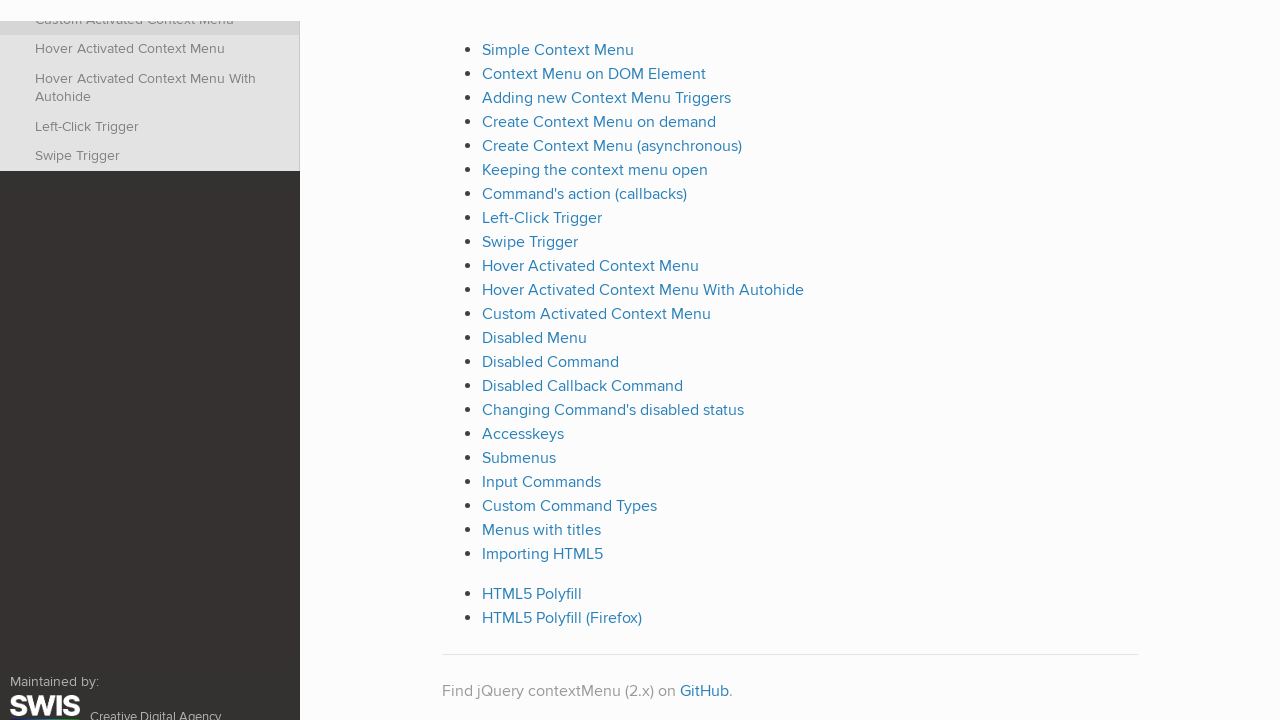

Waited 500ms for scroll to complete
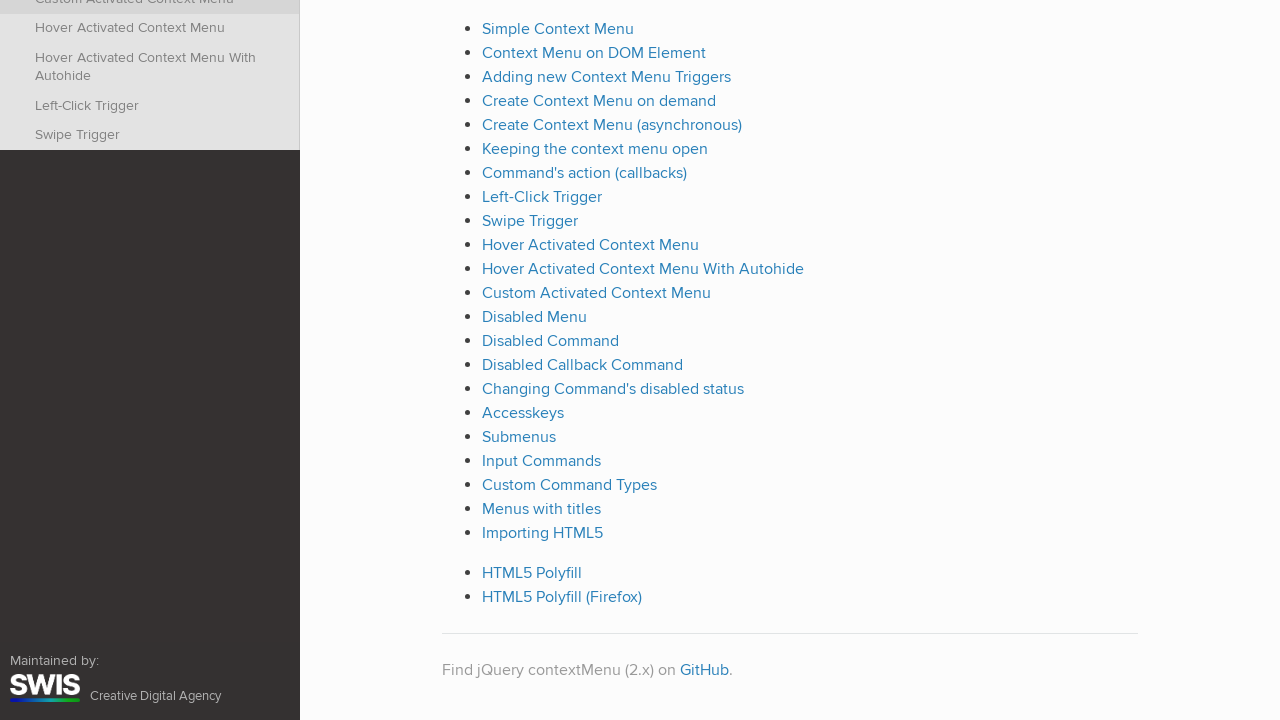

Scrolled down the page
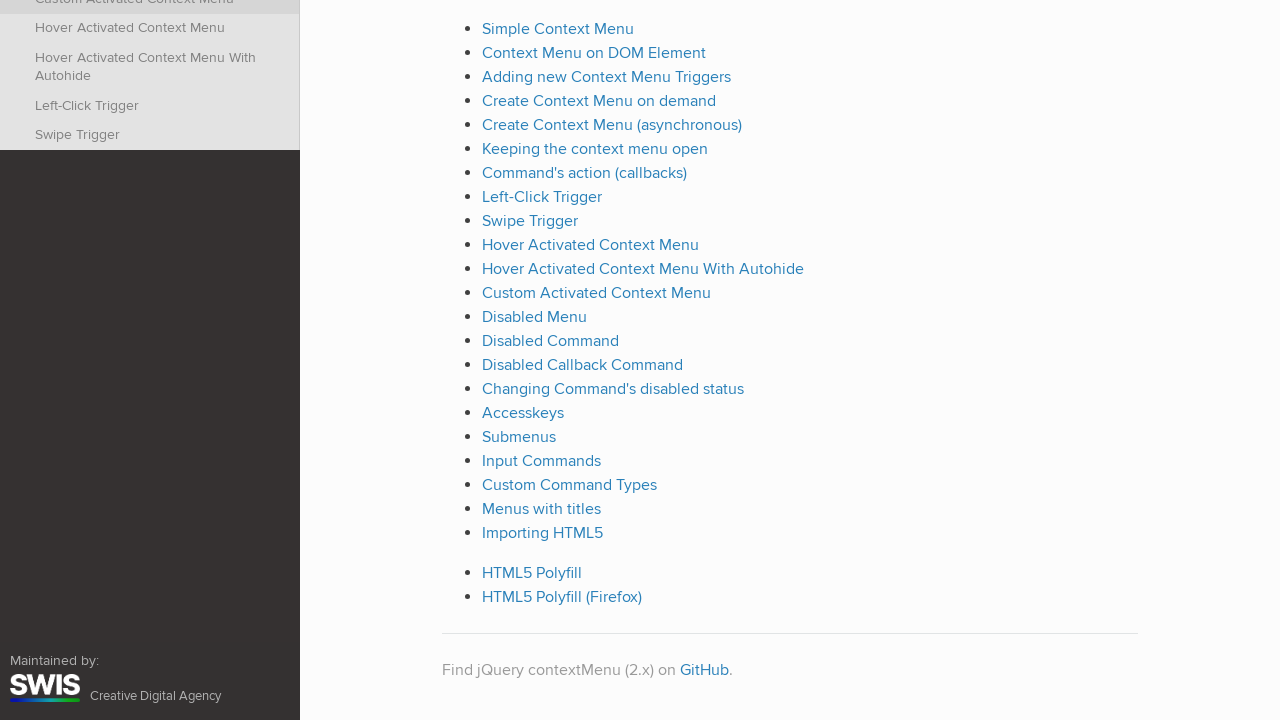

Waited 500ms for scroll to complete
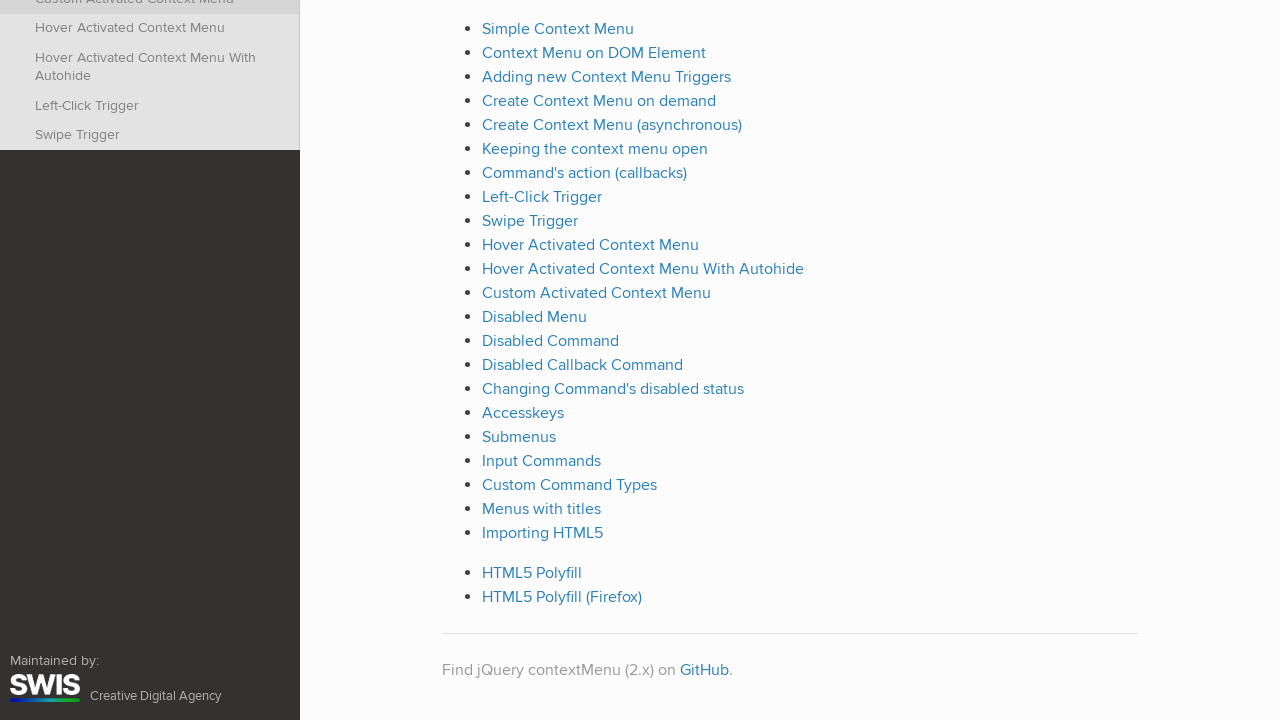

Scrolled up the page
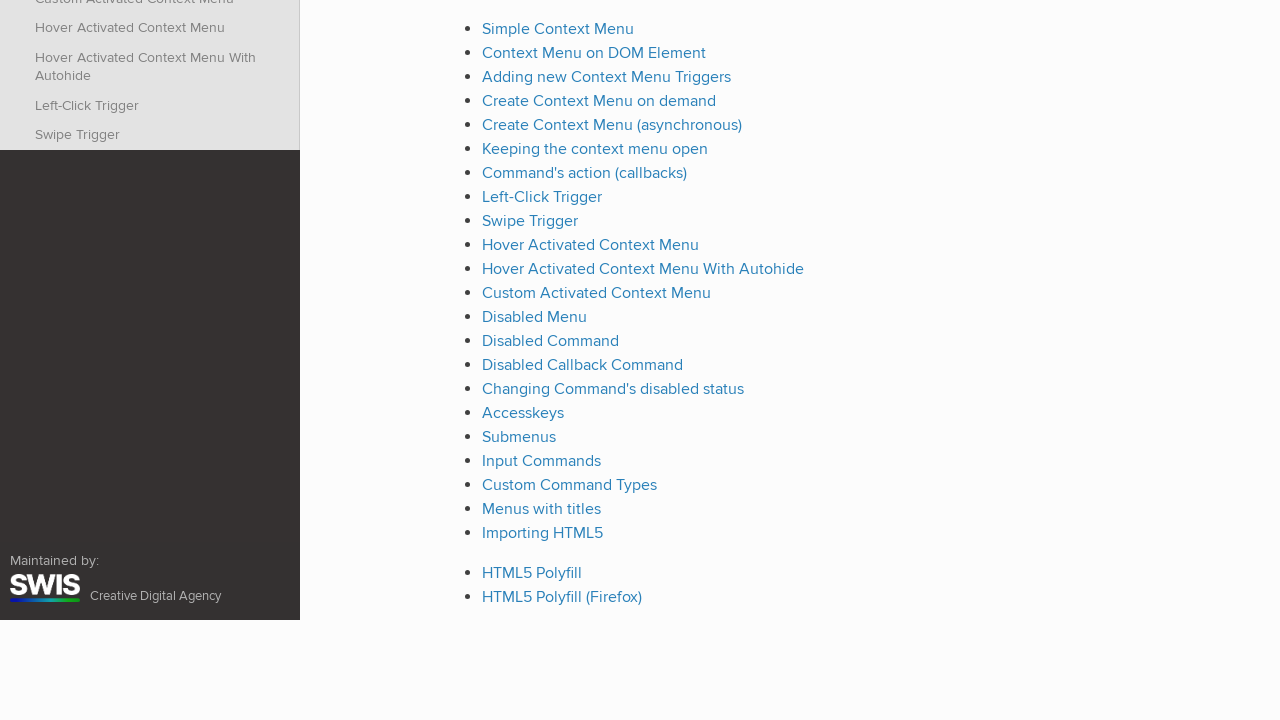

Waited 500ms for scroll to complete
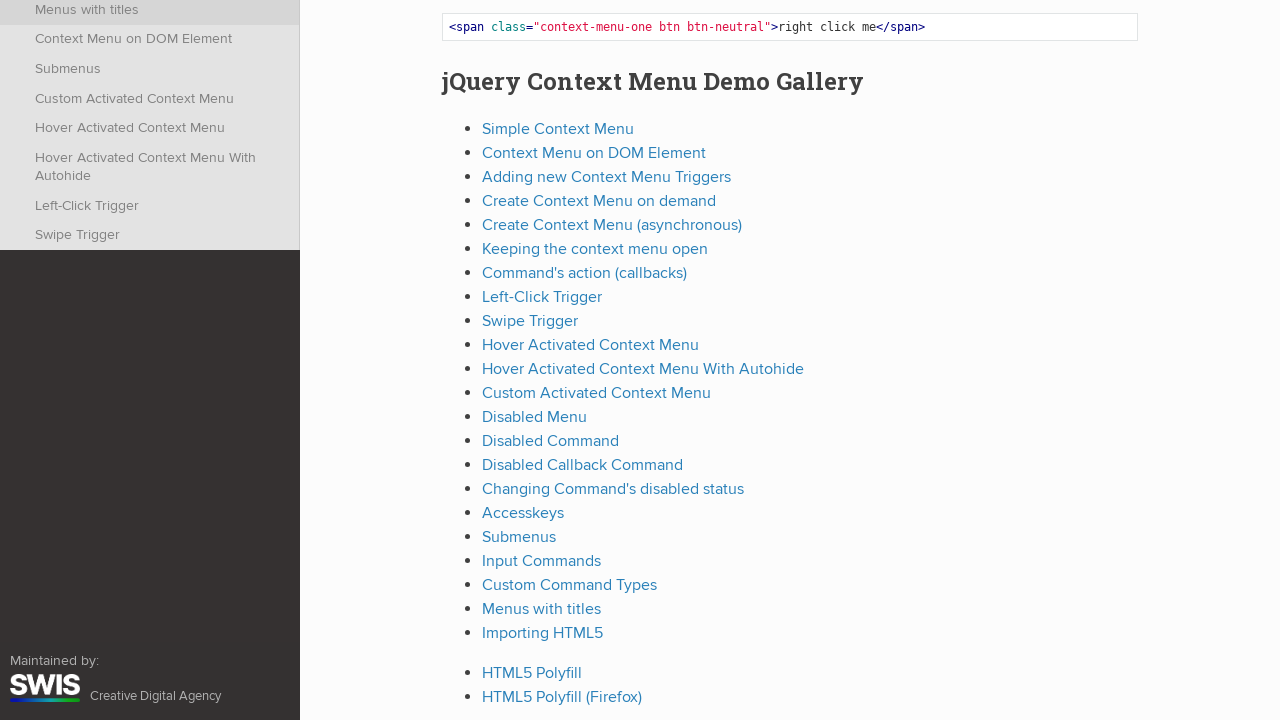

Scrolled up the page
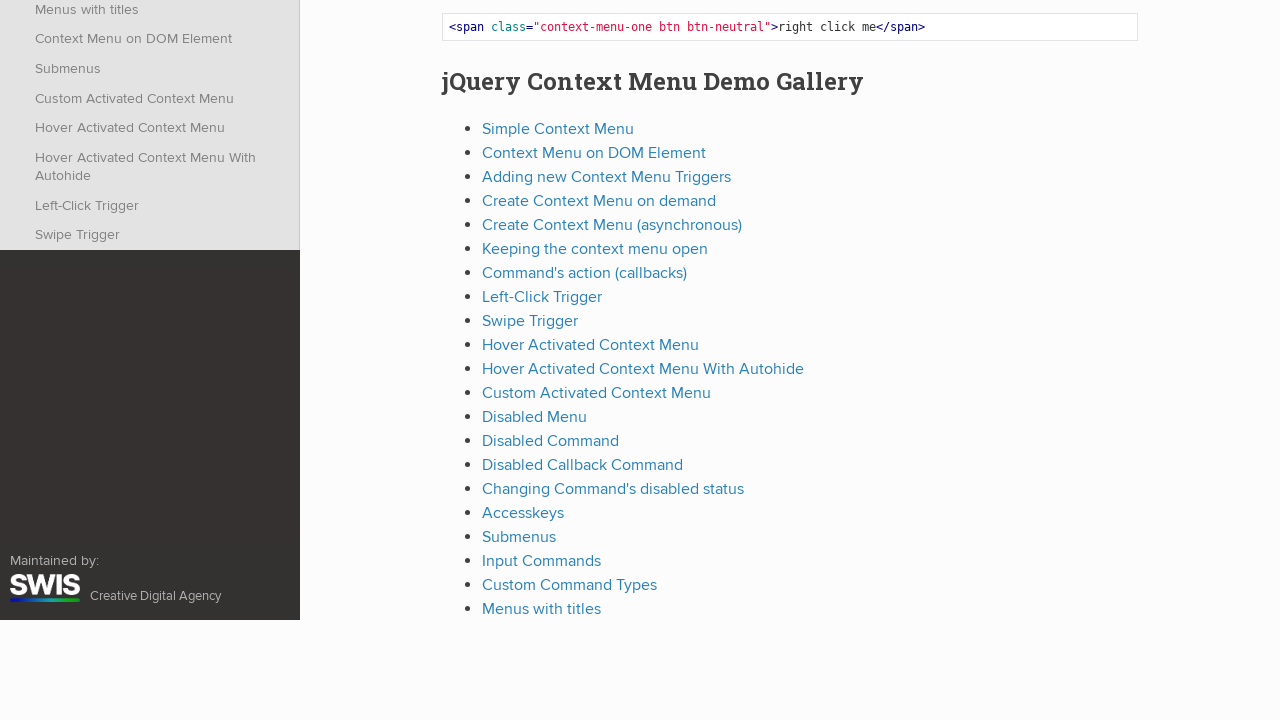

Waited 500ms for scroll to complete
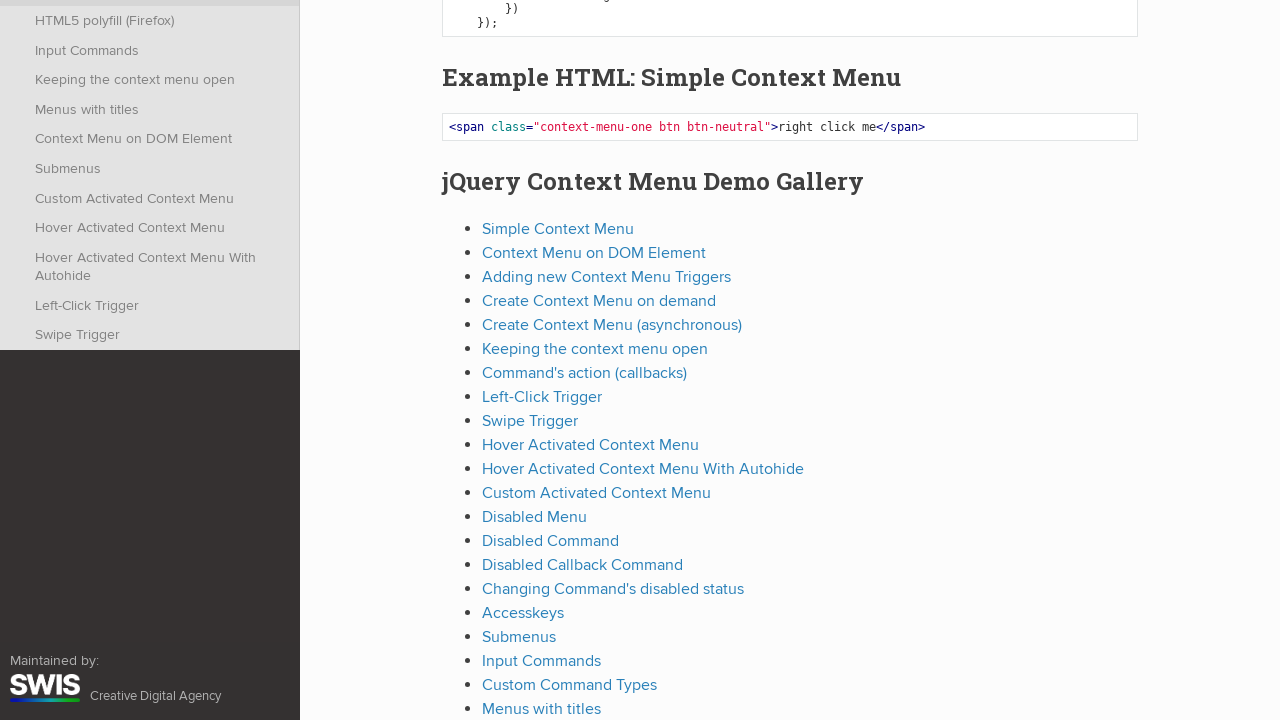

Scrolled up the page
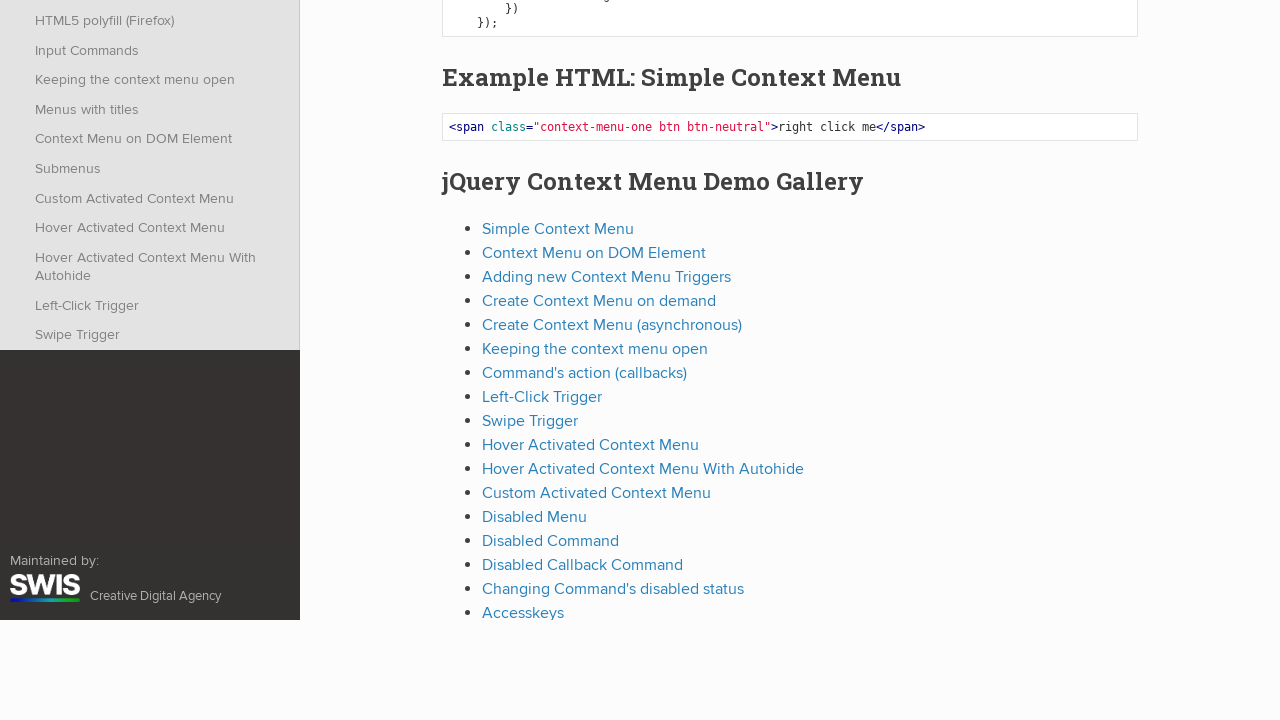

Waited 500ms for scroll to complete
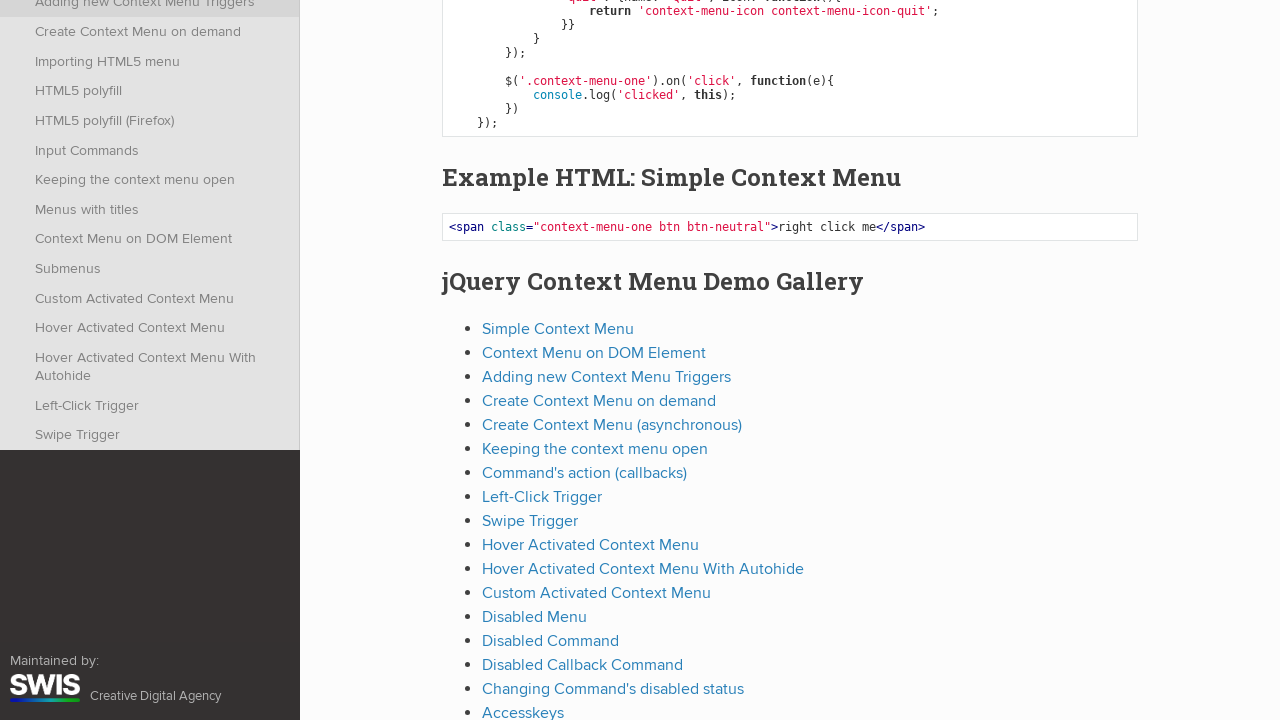

Scrolled up the page
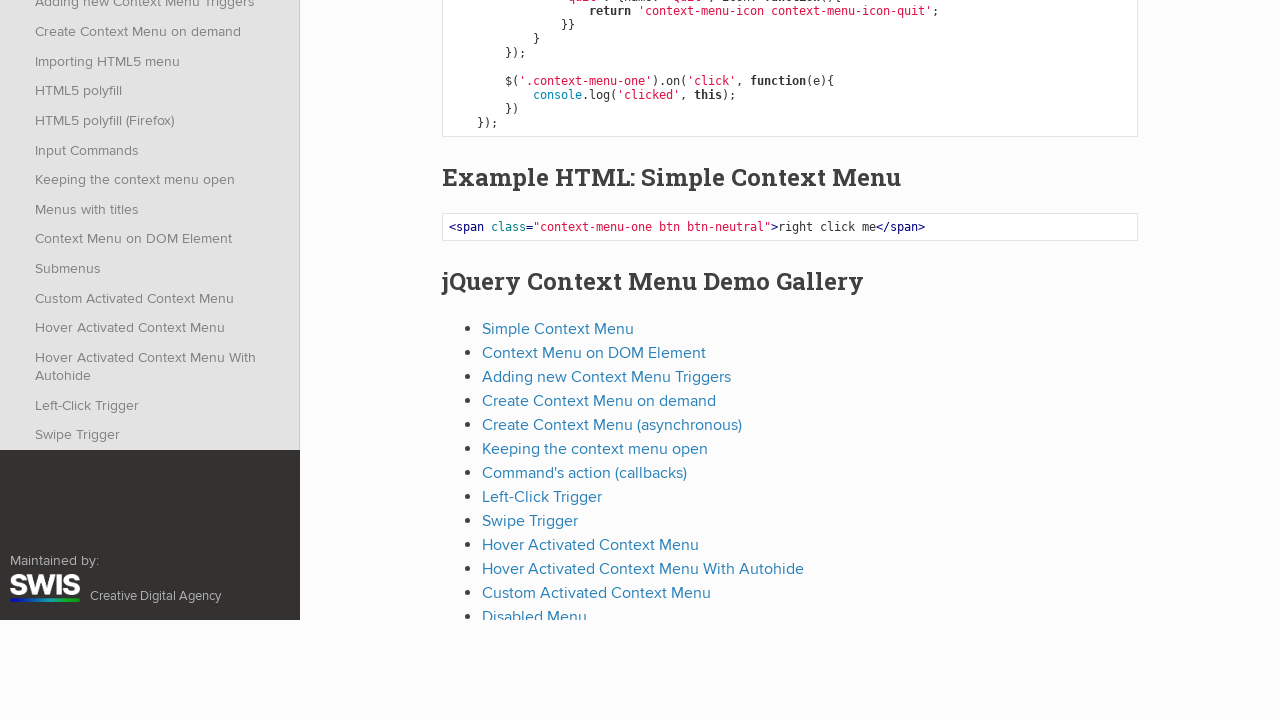

Waited 500ms for scroll to complete
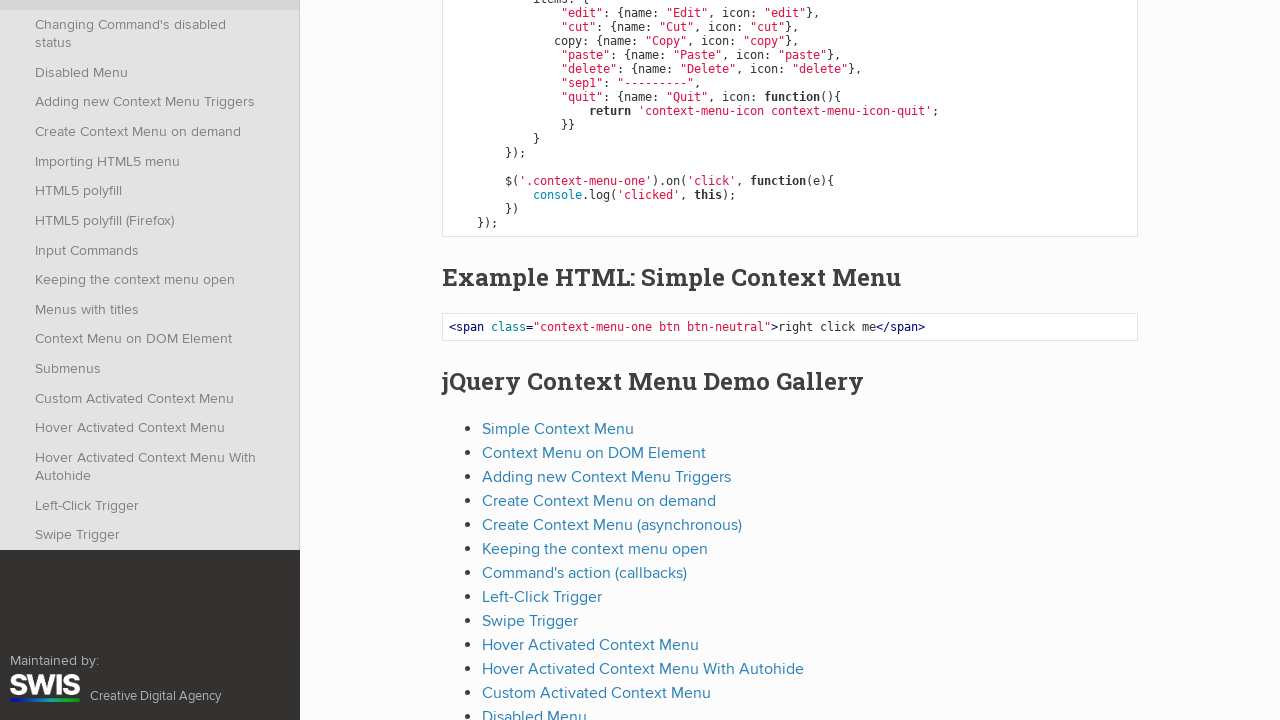

Scrolled up the page
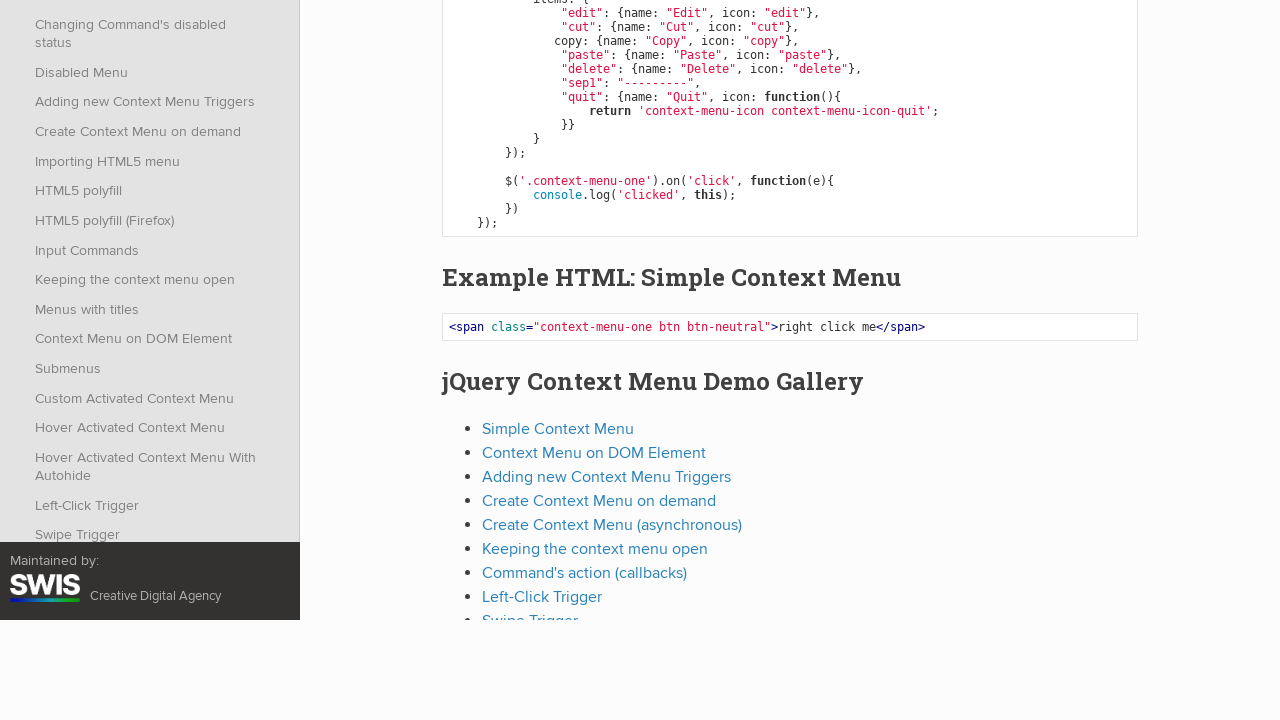

Waited 500ms for scroll to complete
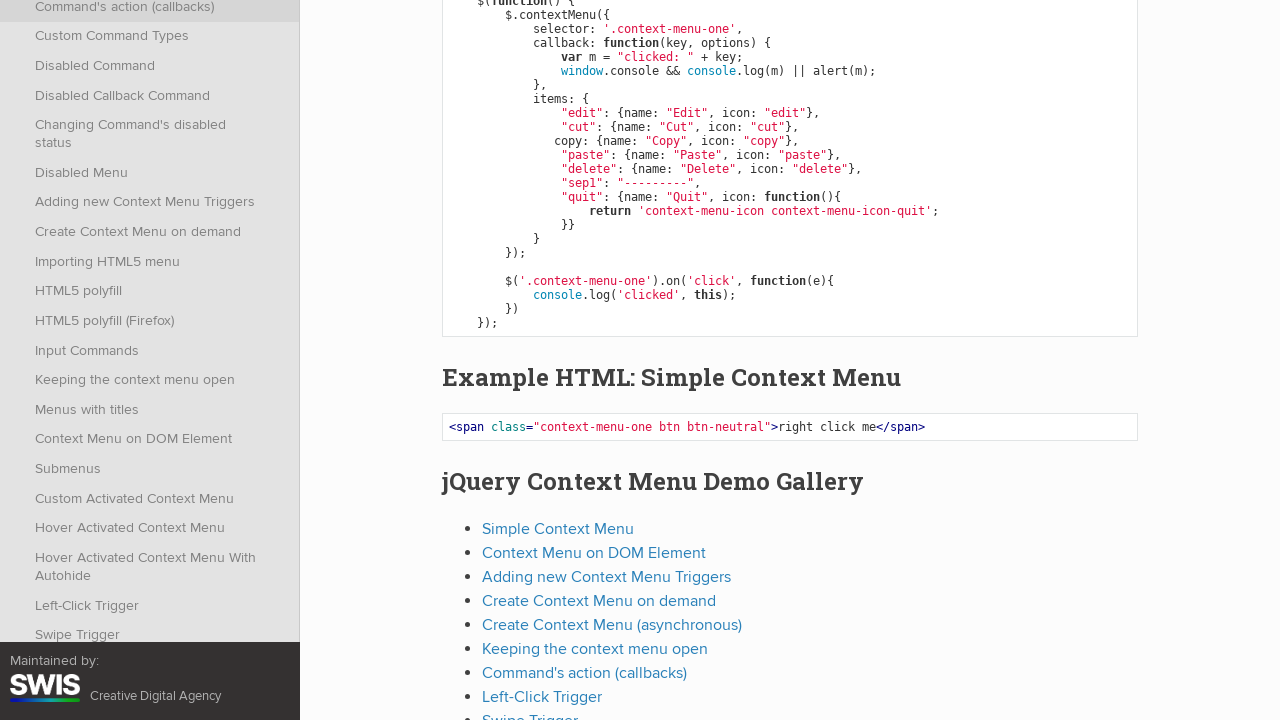

Scrolled up the page
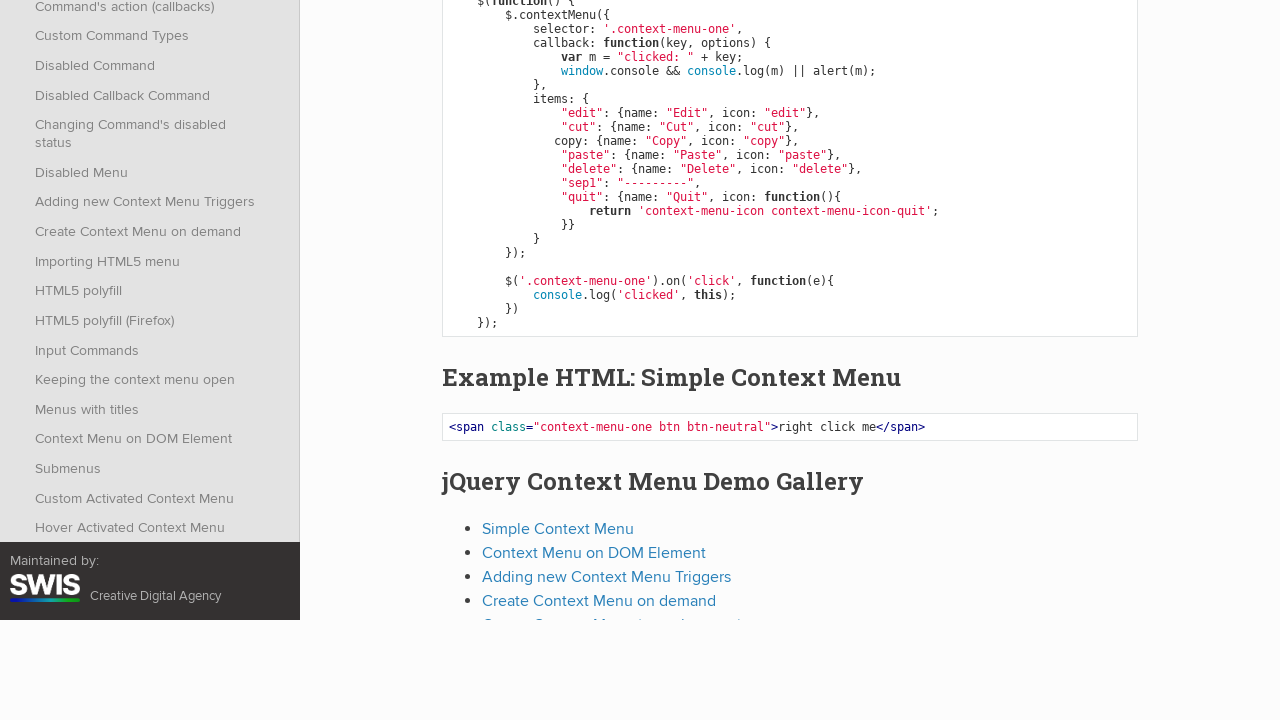

Waited 500ms for scroll to complete
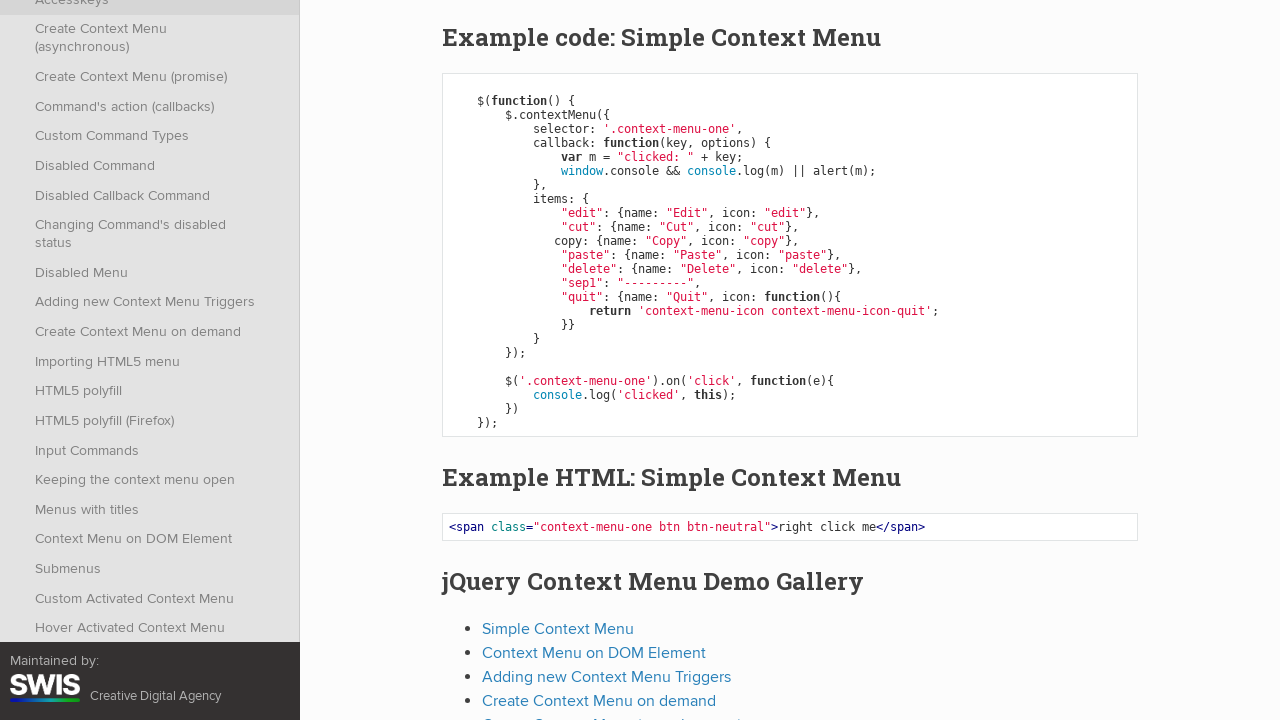

Scrolled up the page
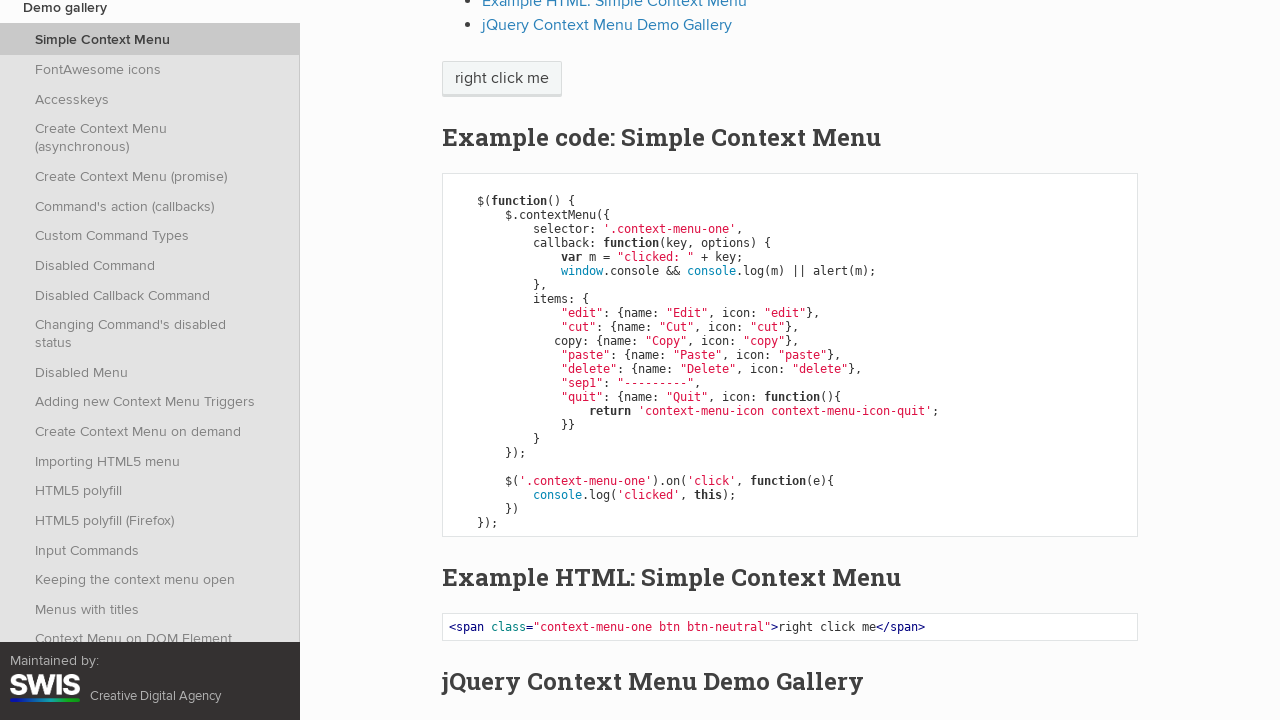

Waited 500ms for scroll to complete
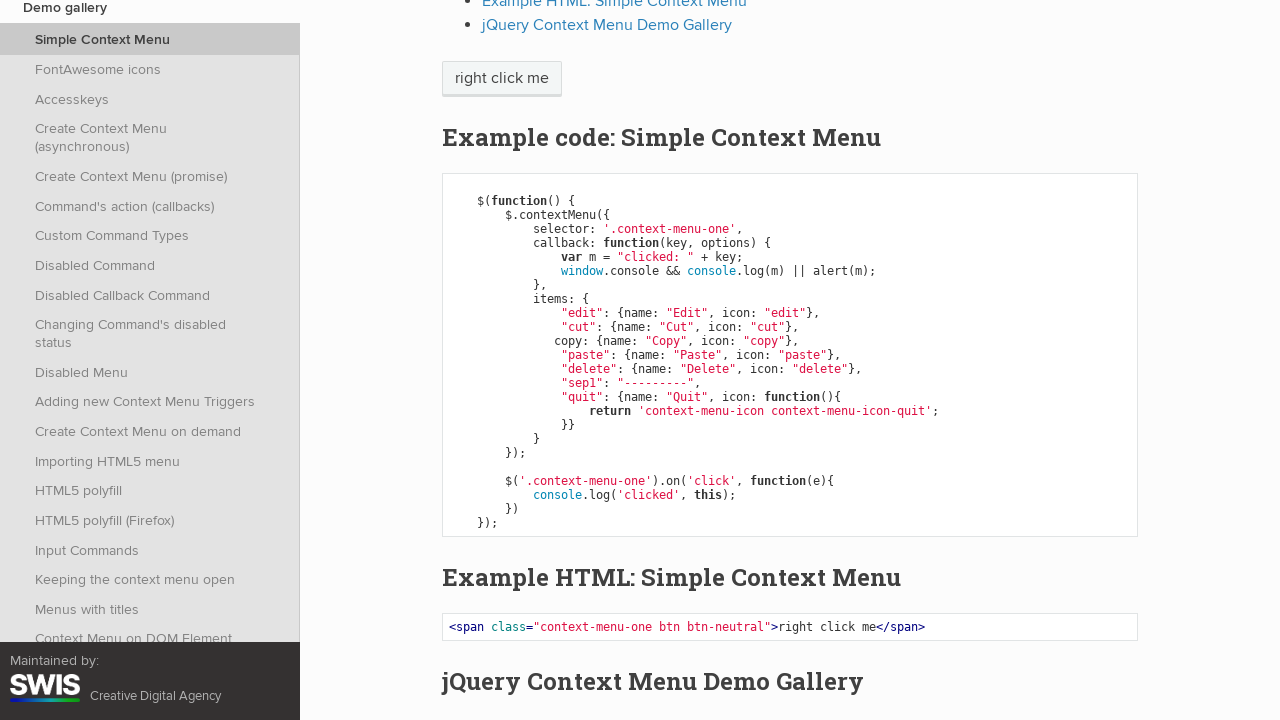

Scrolled up the page
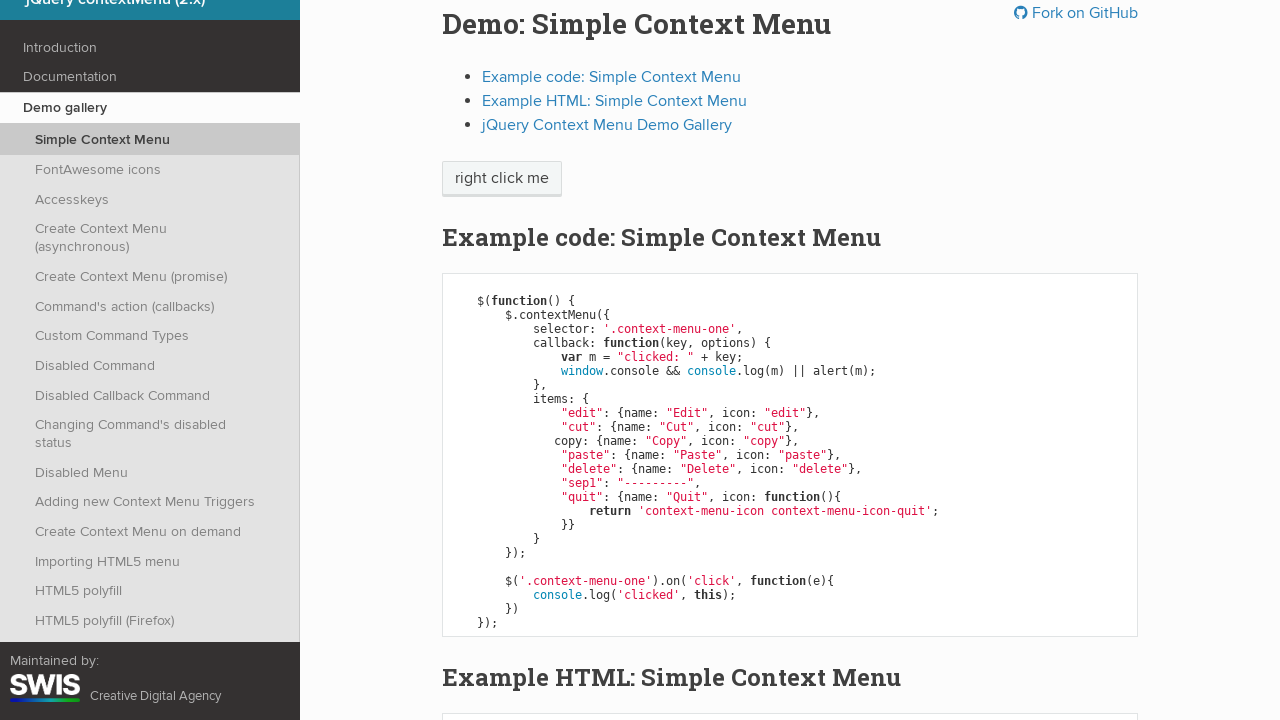

Waited 500ms for scroll to complete
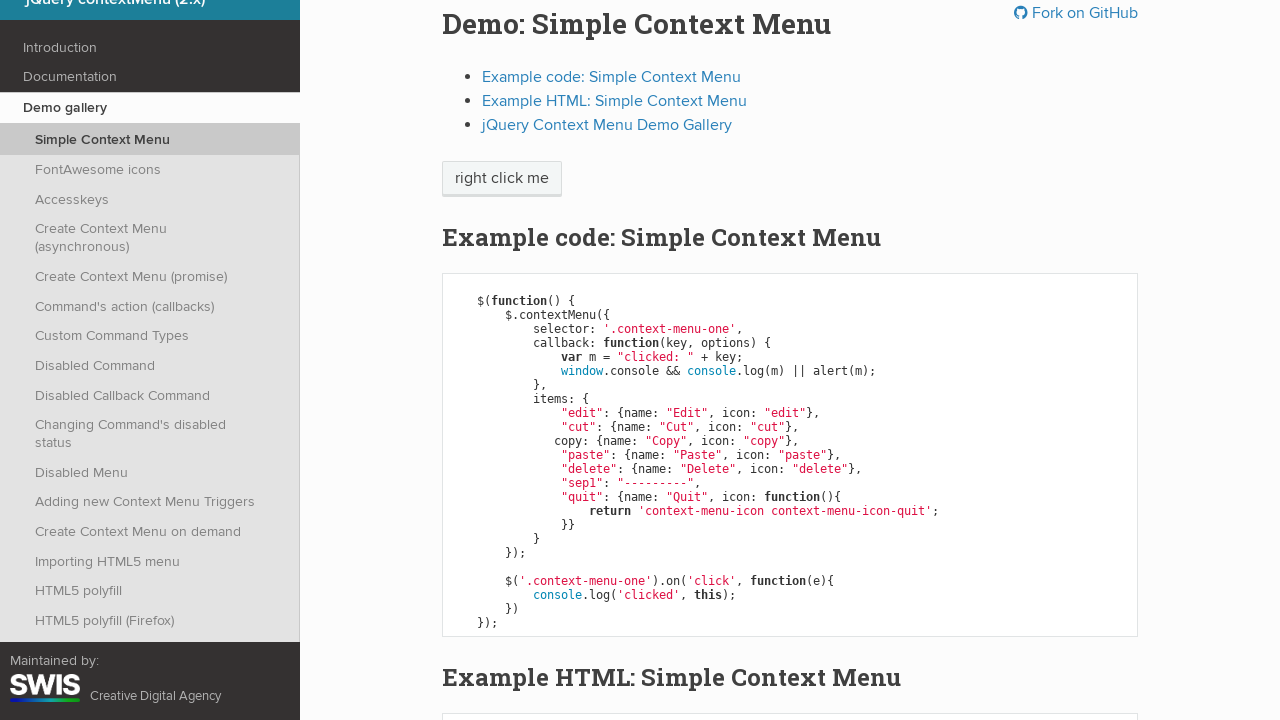

Scrolled up the page
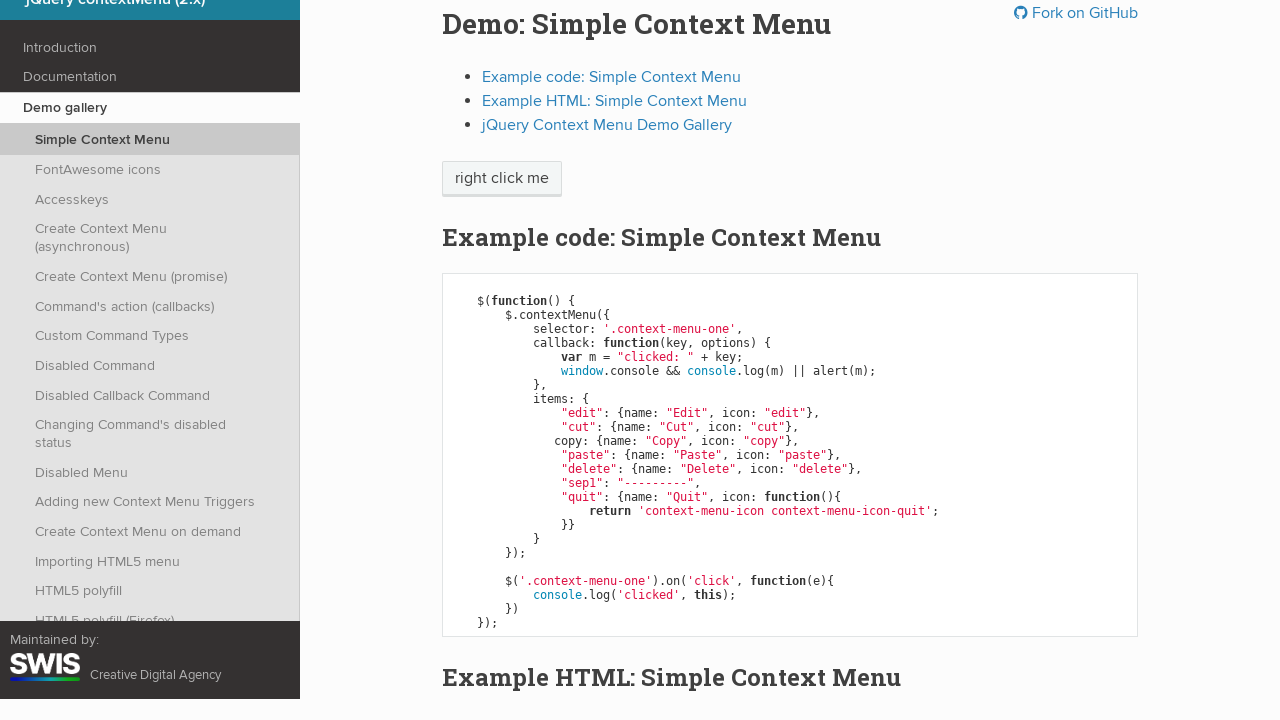

Waited 500ms for scroll to complete
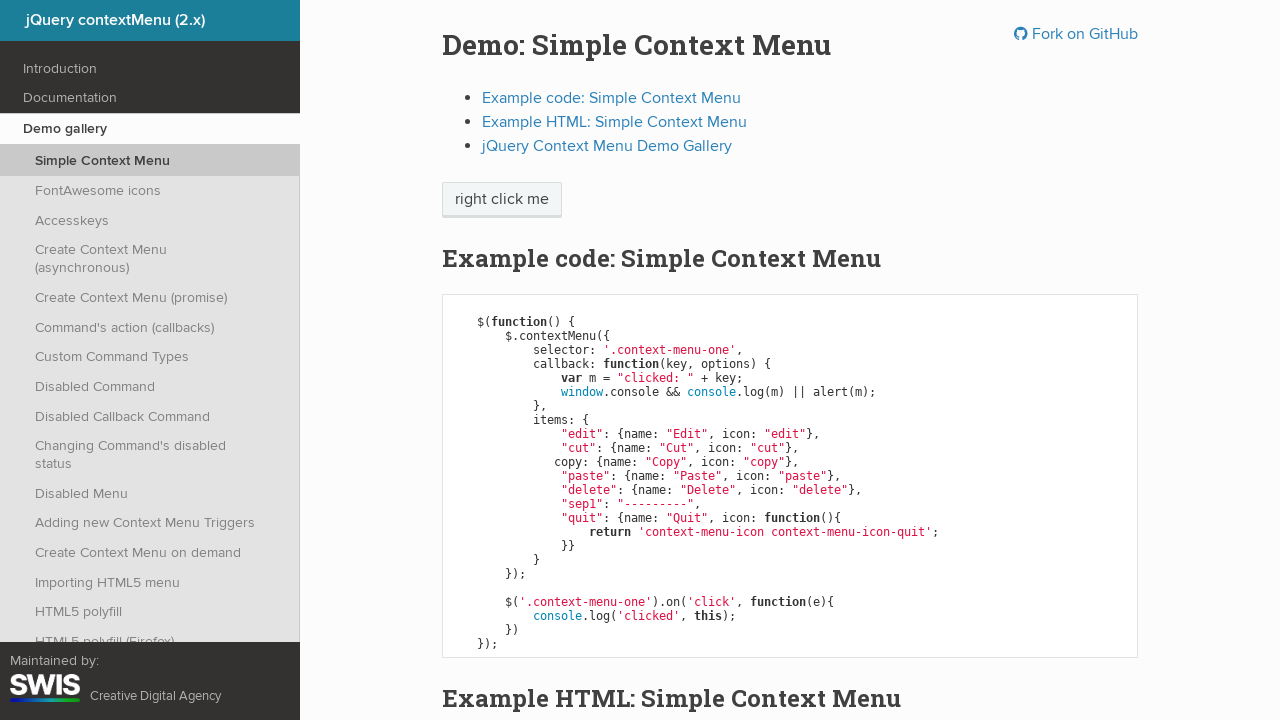

Scrolled up the page
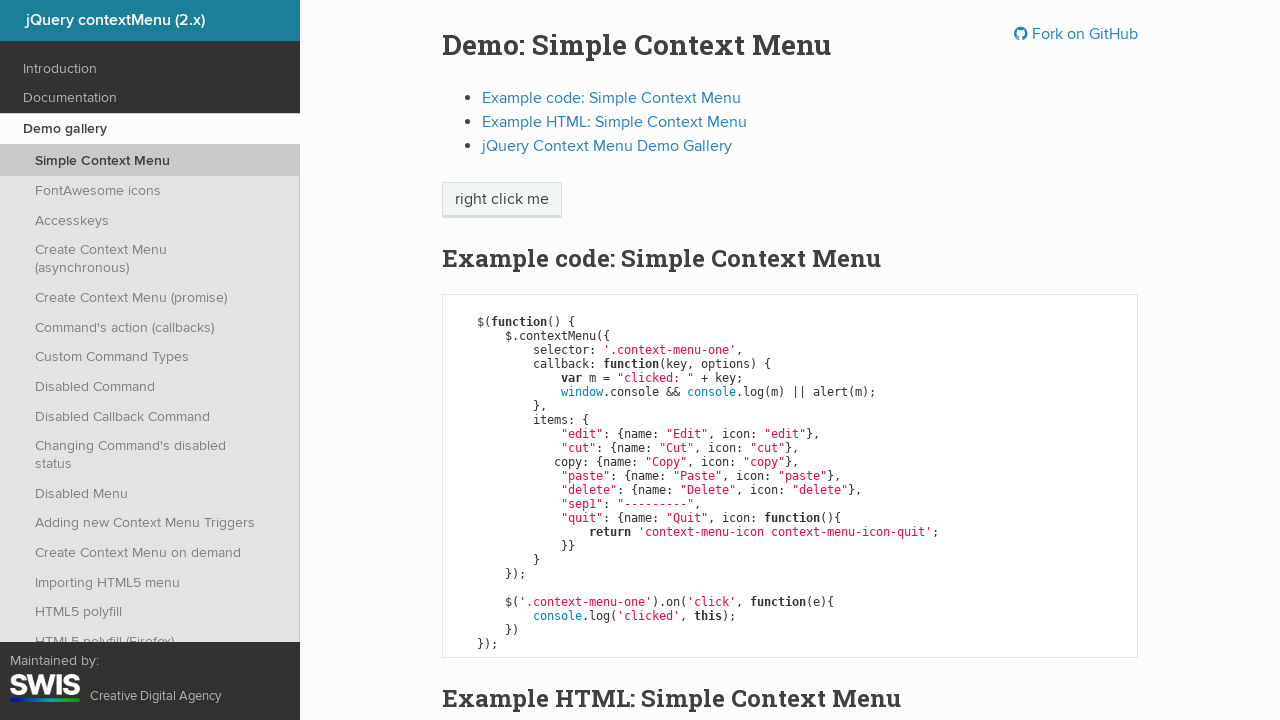

Waited 500ms for scroll to complete
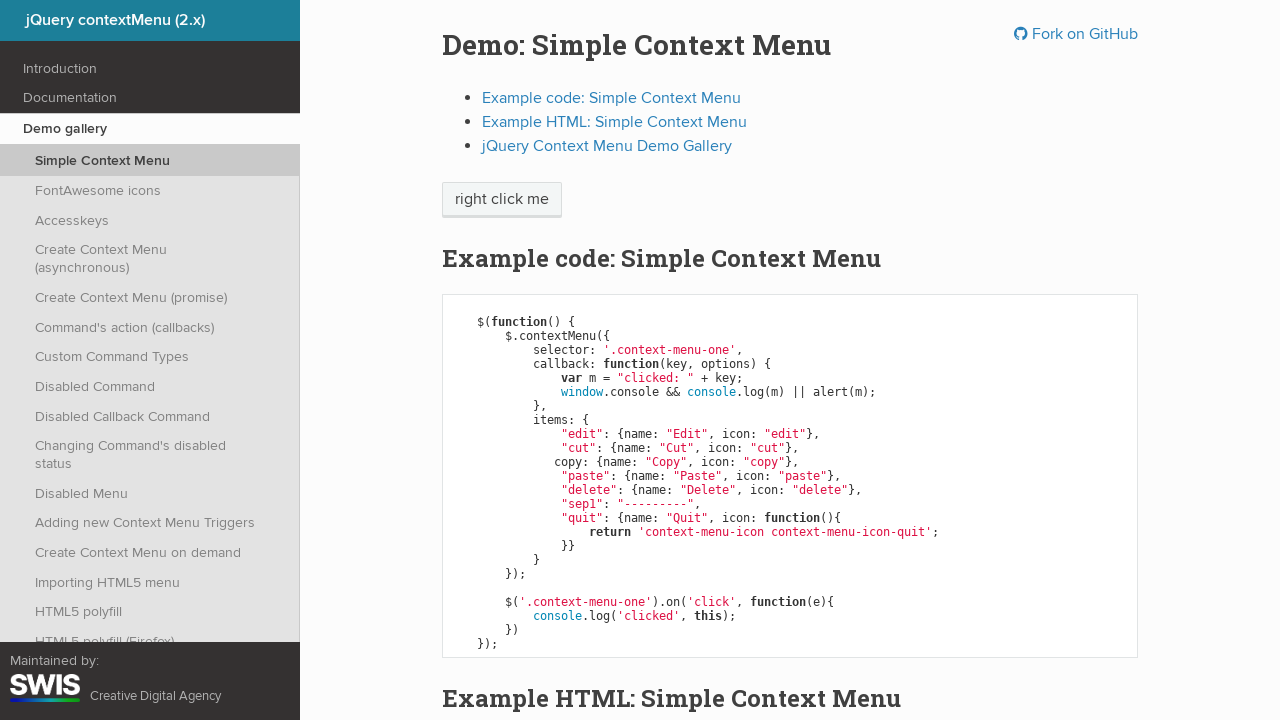

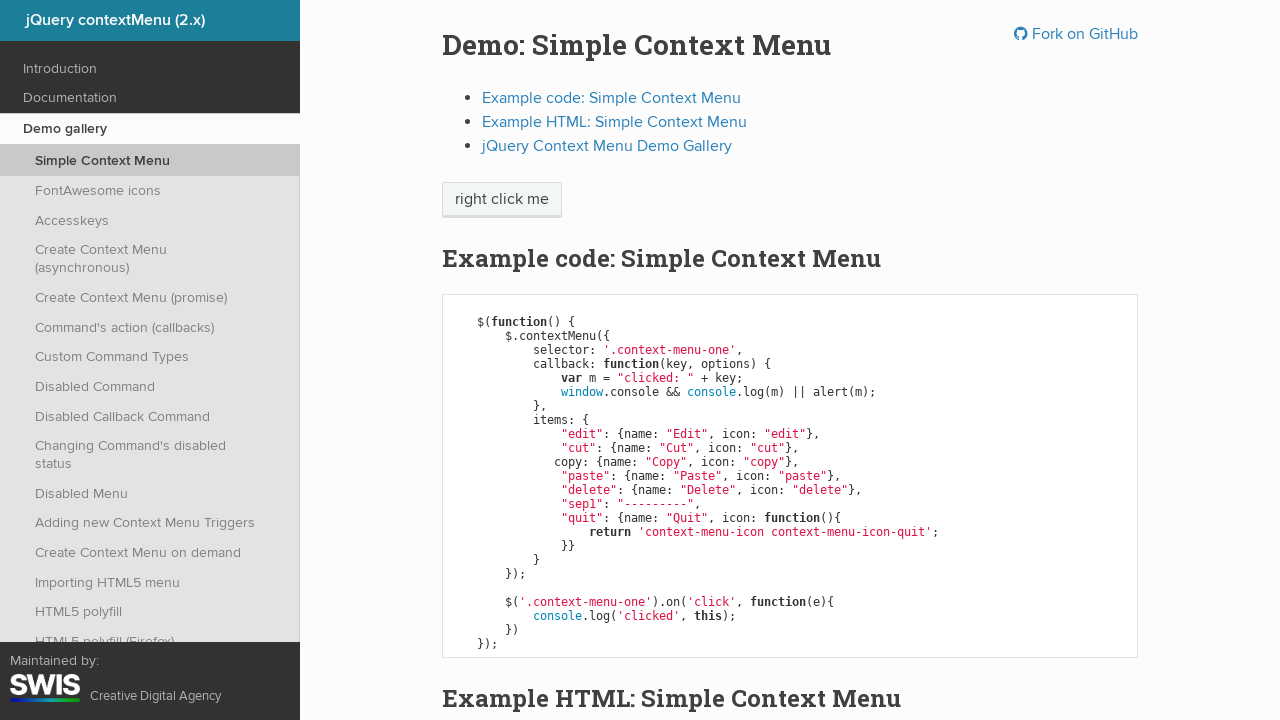